Tests infinite scroll functionality by scrolling 750 pixels down 10 times using JavaScript, then scrolling 750 pixels up 10 times to return to the top.

Starting URL: https://practice.cydeo.com/infinite_scroll

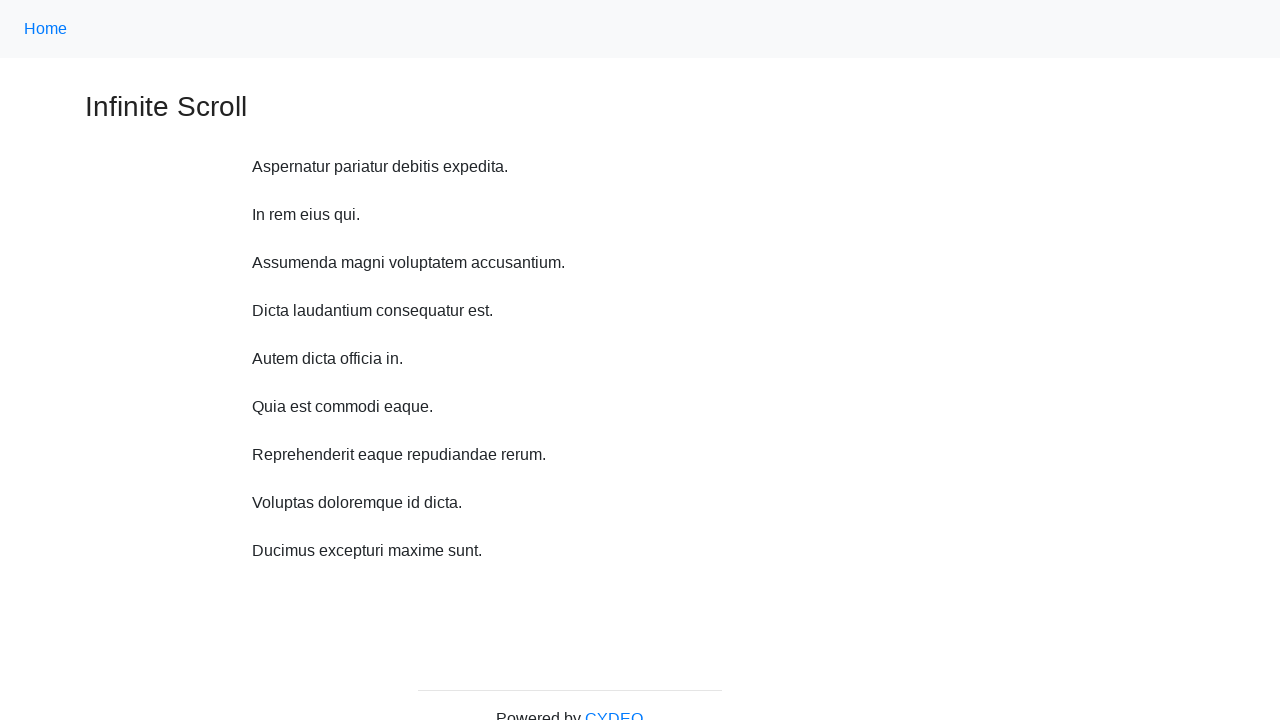

Waited for page to load (domcontentloaded)
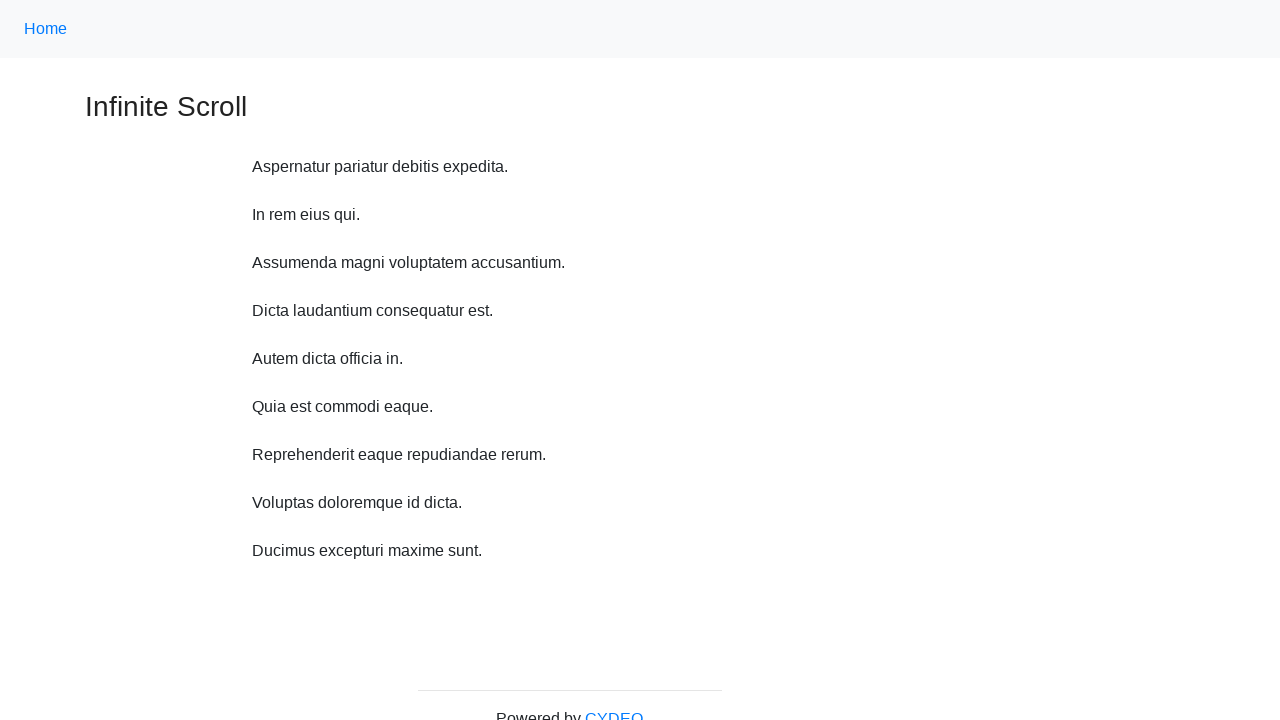

Scrolled down 750 pixels (iteration 1/10)
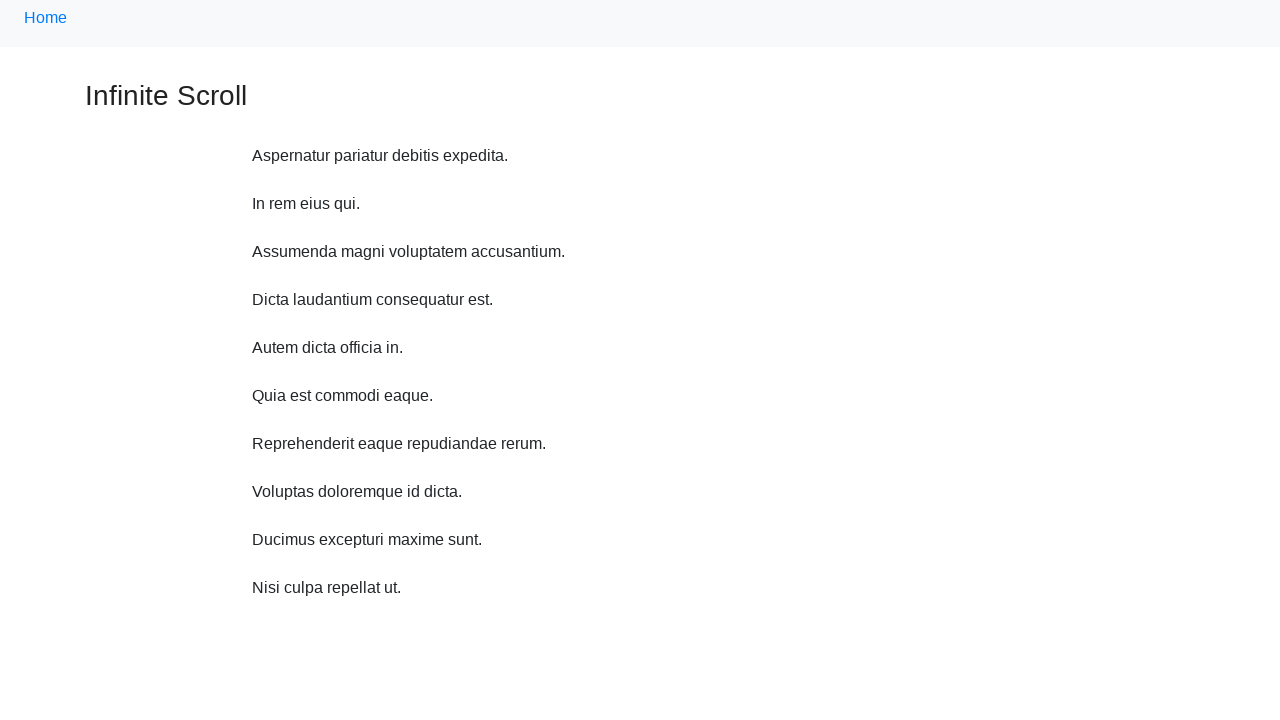

Paused for 500ms between scrolls
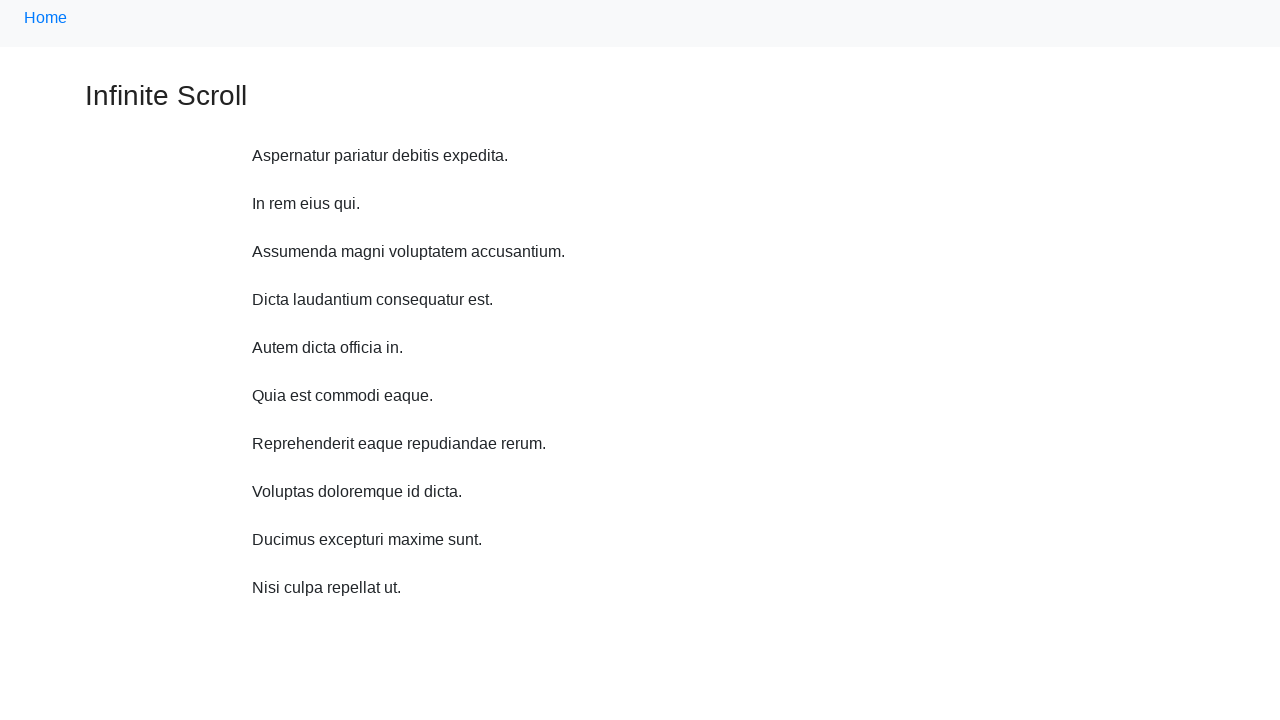

Scrolled down 750 pixels (iteration 2/10)
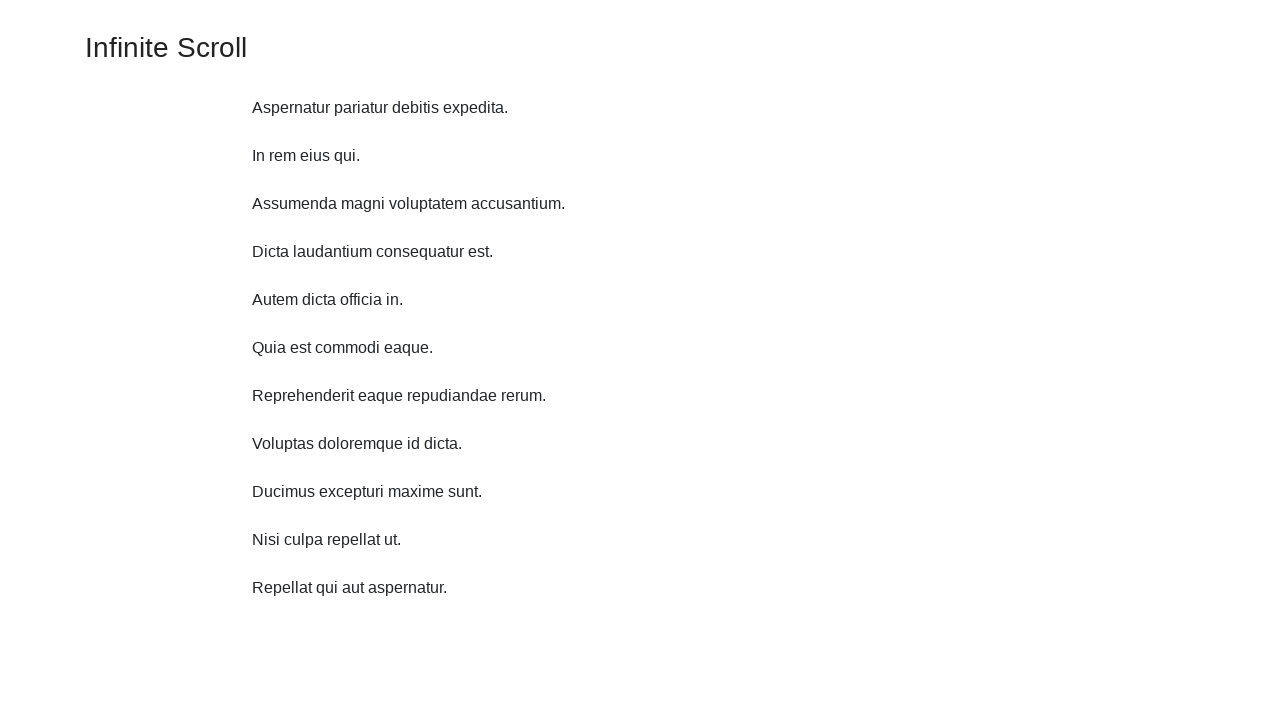

Paused for 500ms between scrolls
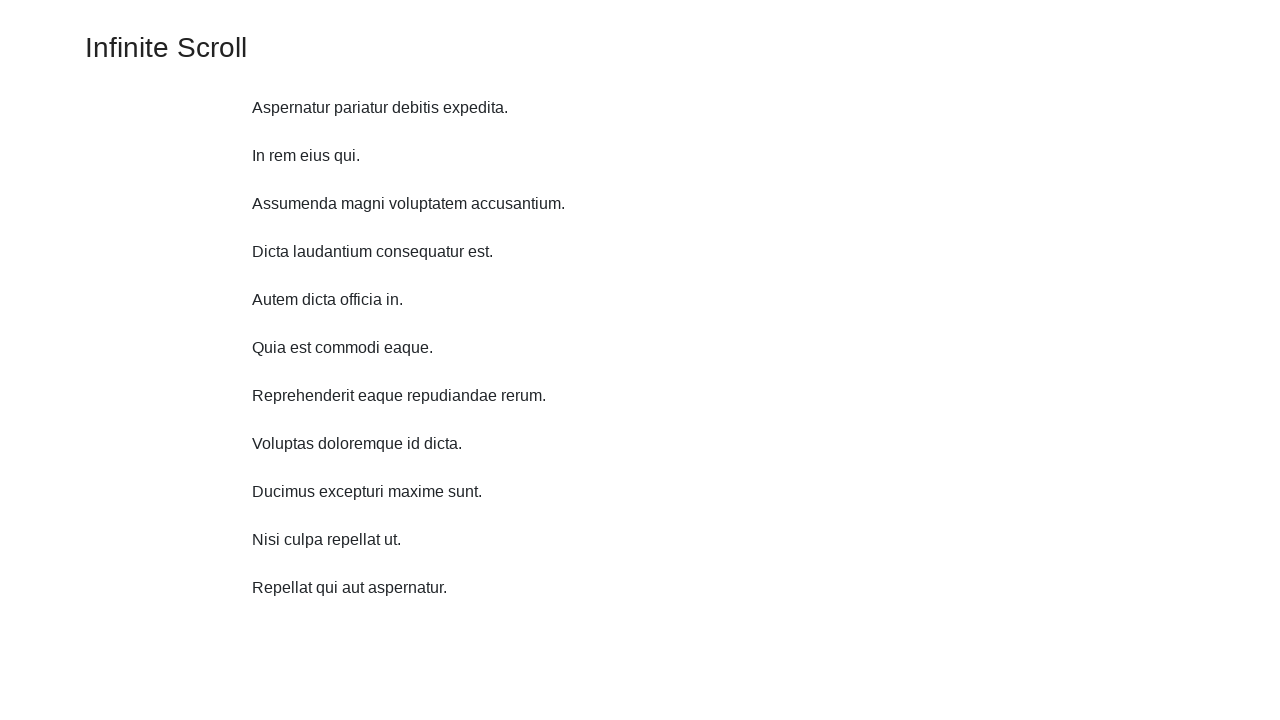

Scrolled down 750 pixels (iteration 3/10)
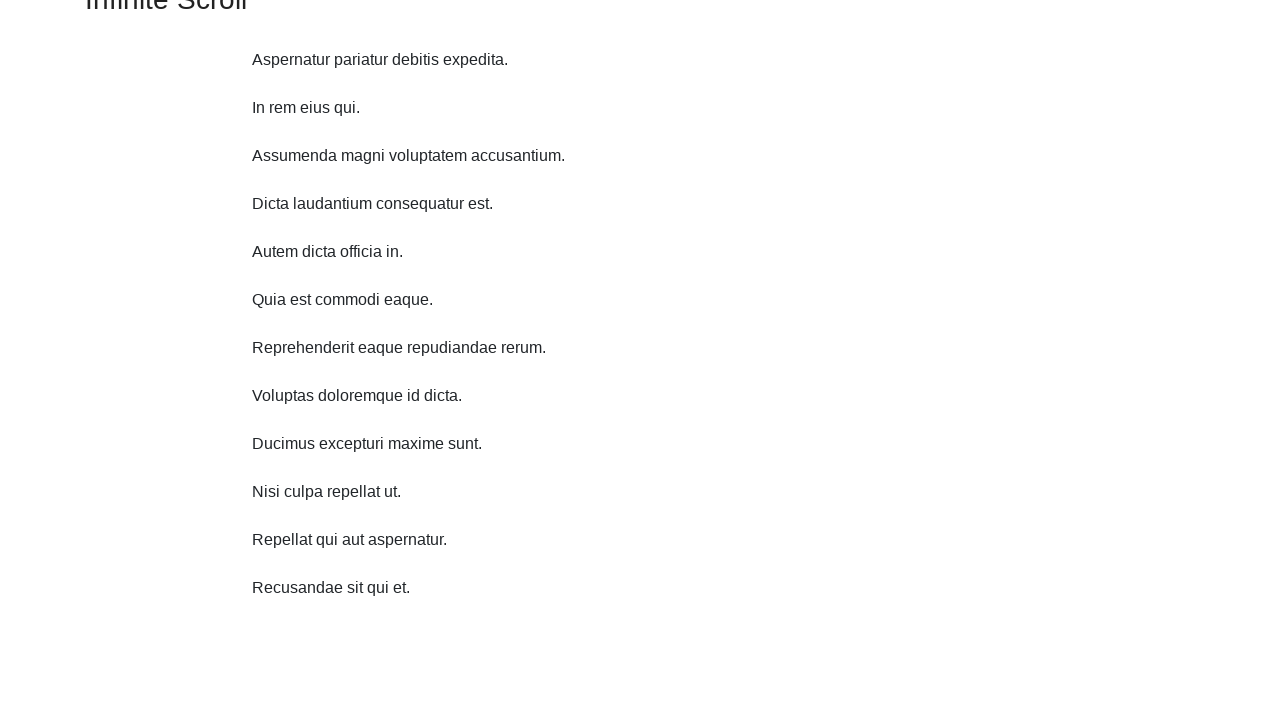

Paused for 500ms between scrolls
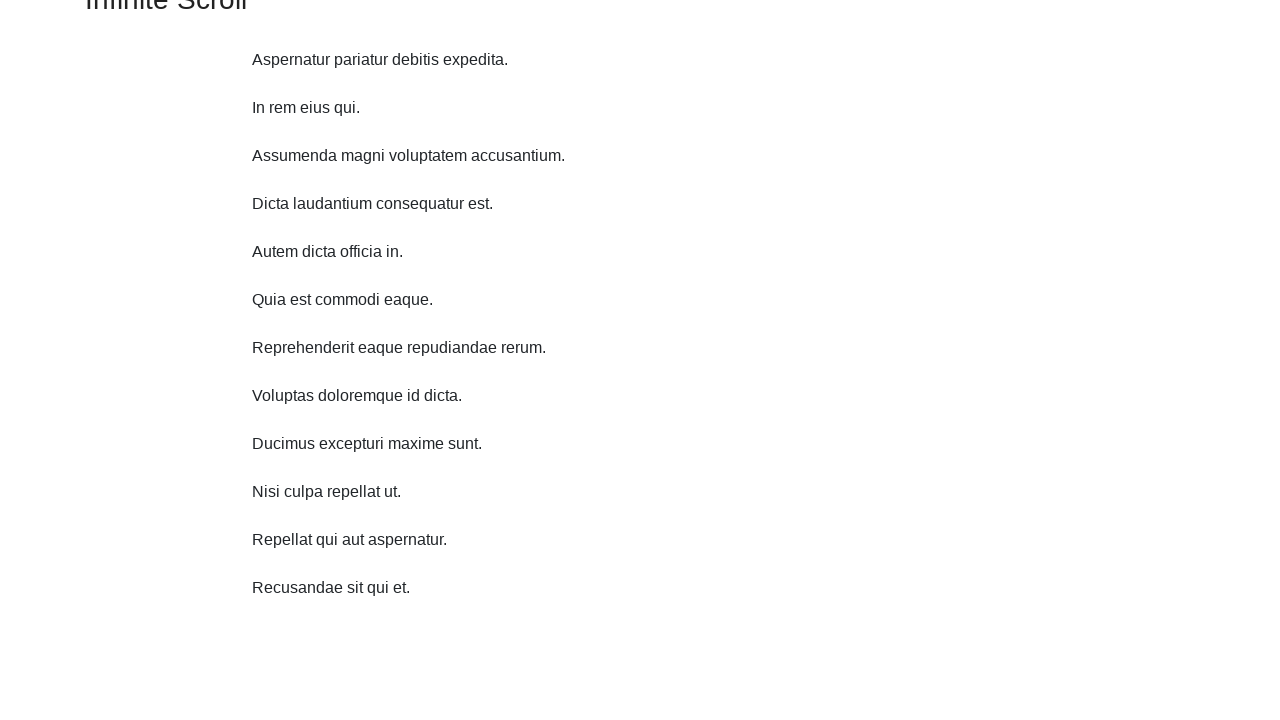

Scrolled down 750 pixels (iteration 4/10)
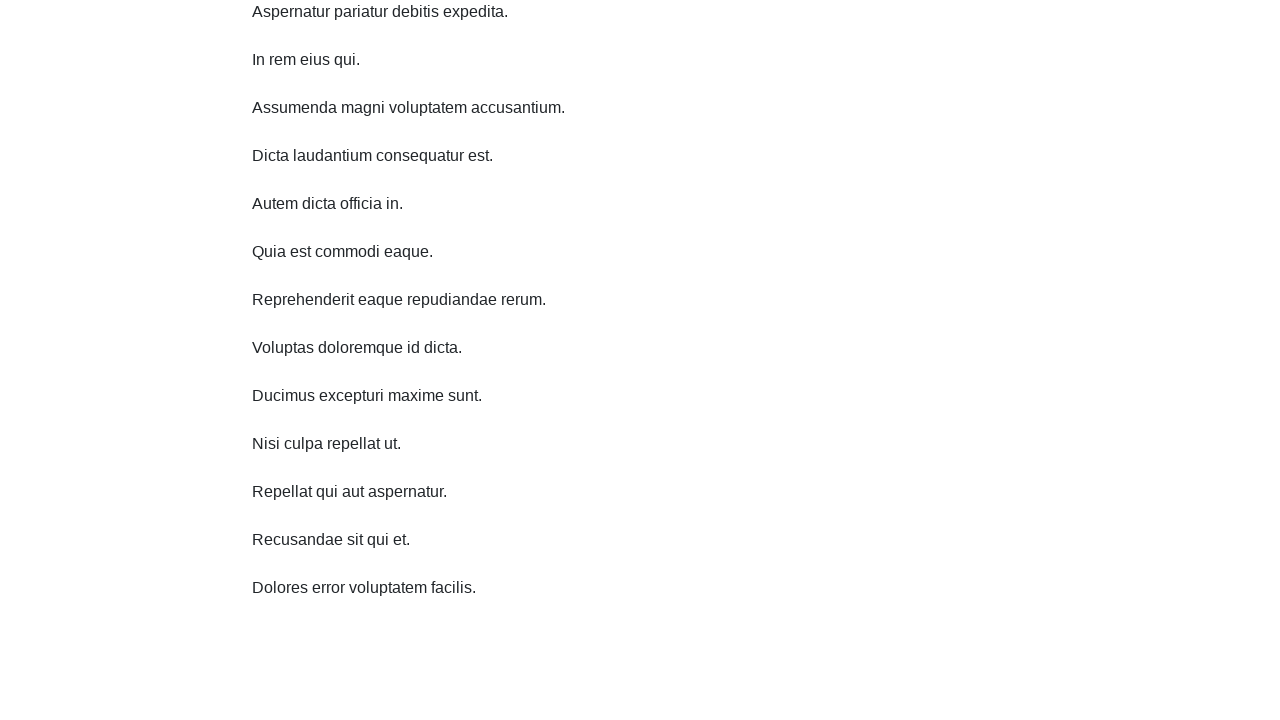

Paused for 500ms between scrolls
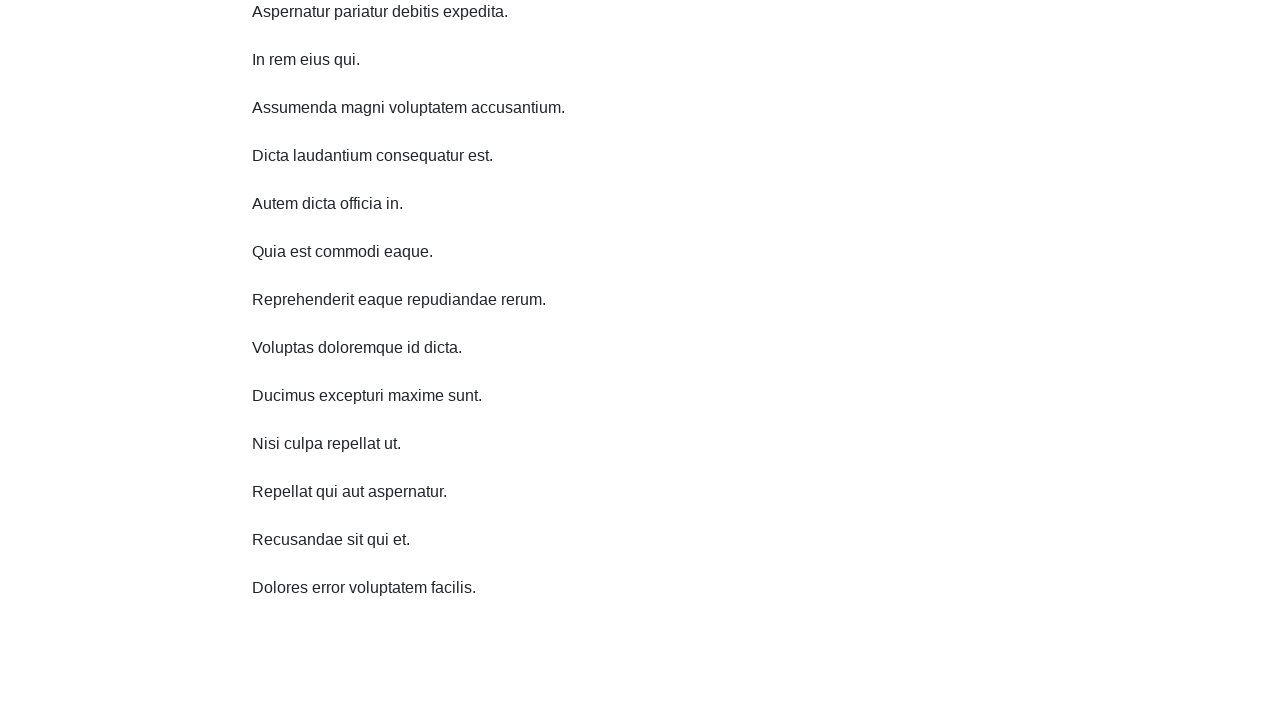

Scrolled down 750 pixels (iteration 5/10)
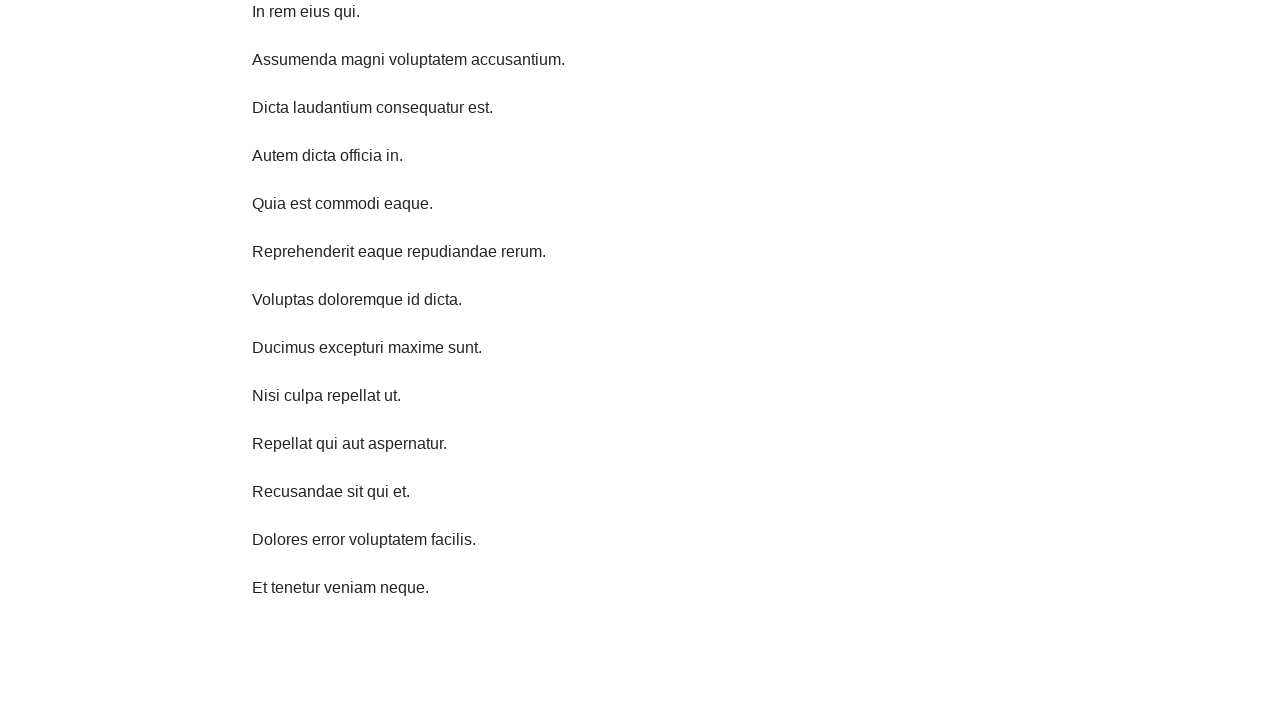

Paused for 500ms between scrolls
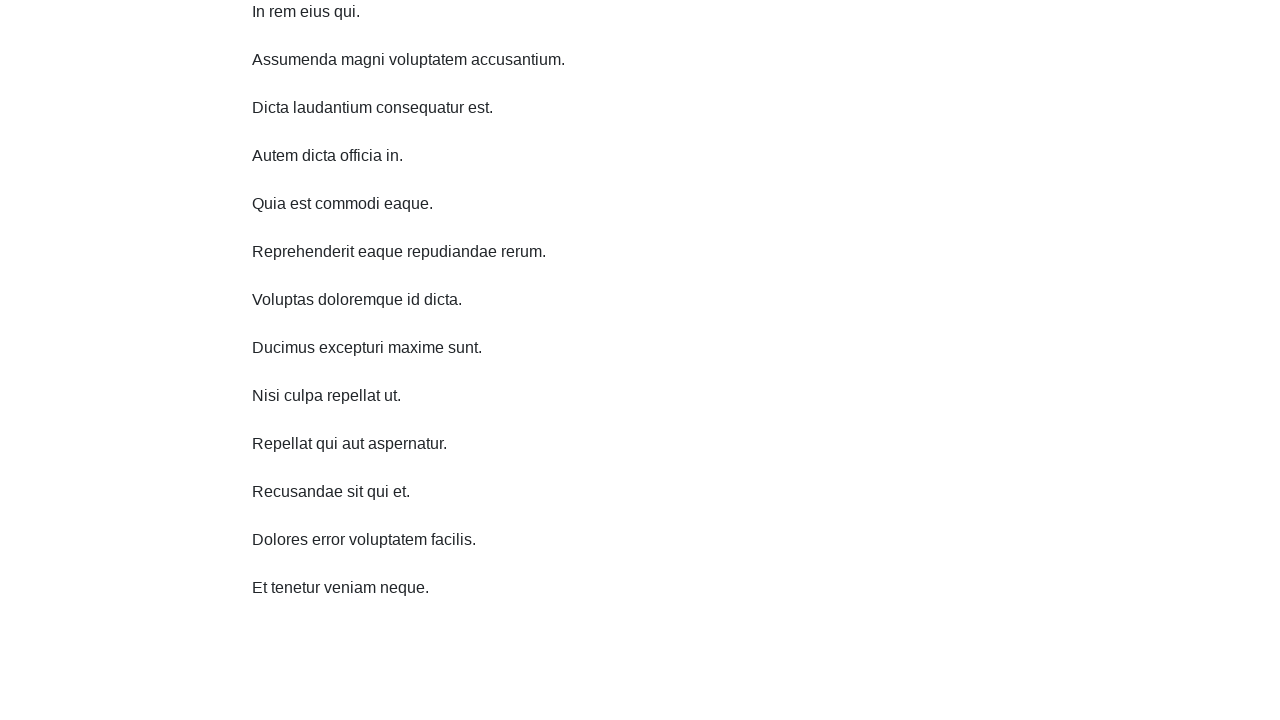

Scrolled down 750 pixels (iteration 6/10)
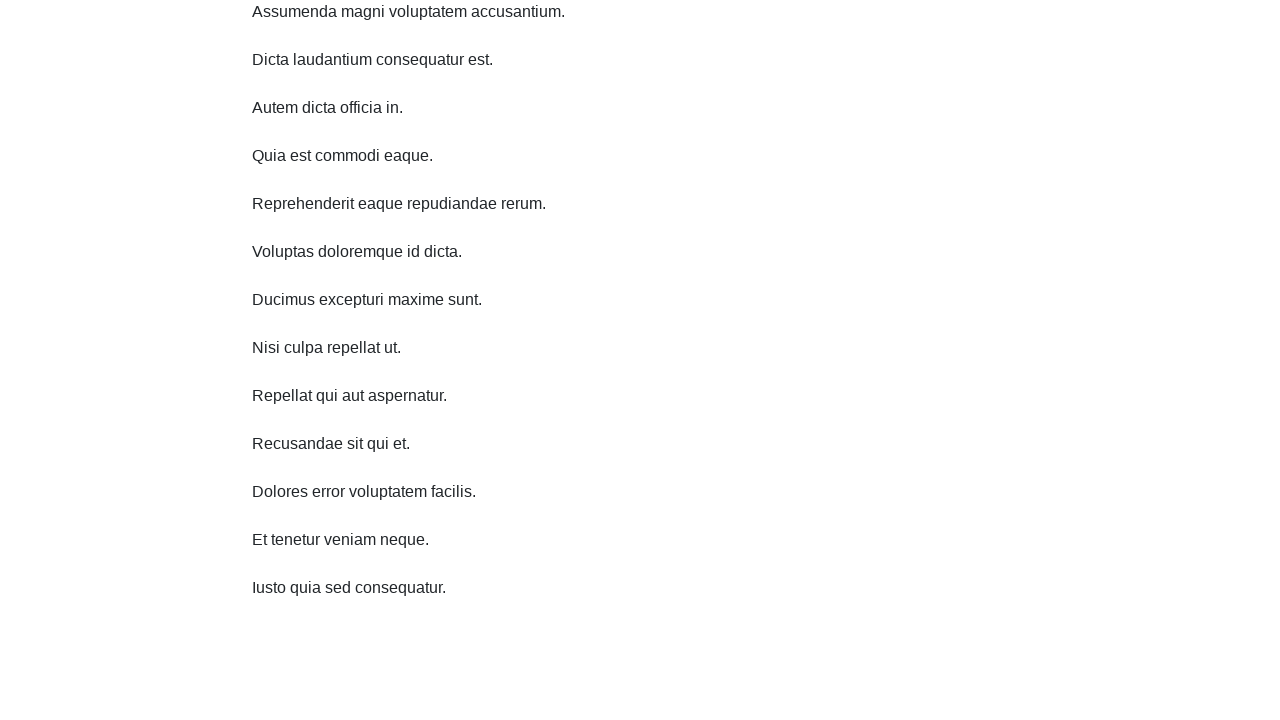

Paused for 500ms between scrolls
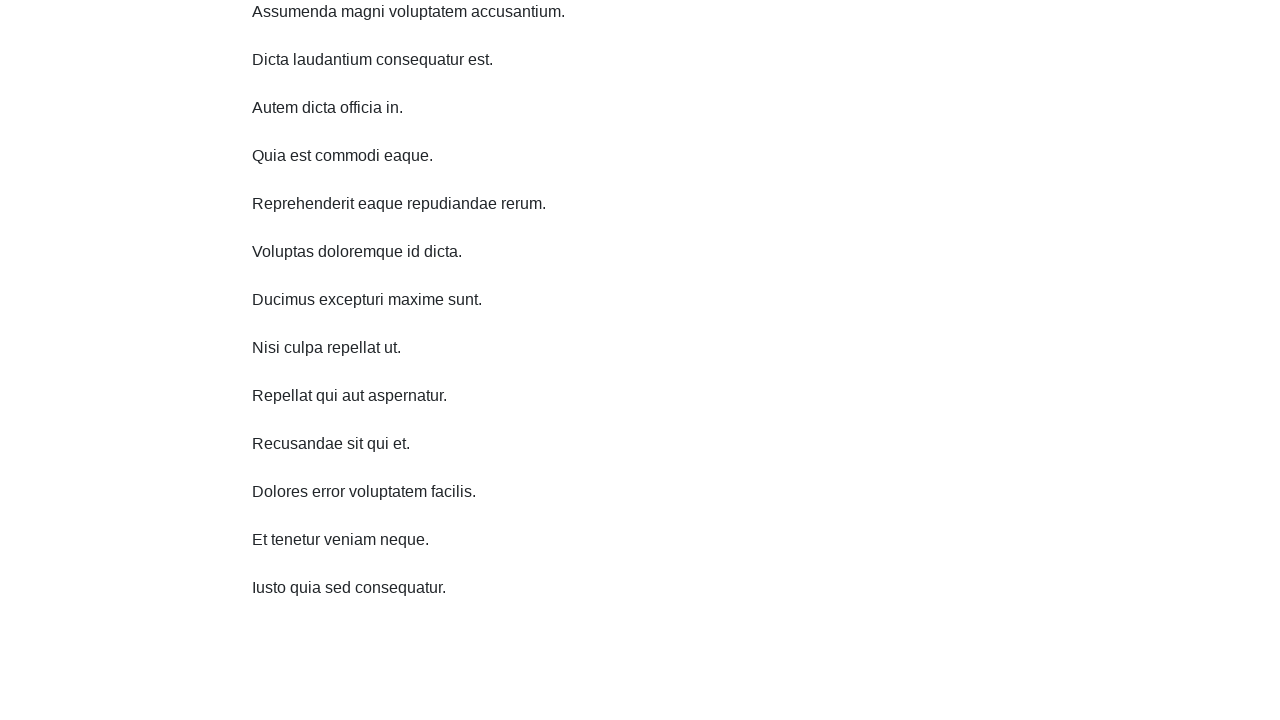

Scrolled down 750 pixels (iteration 7/10)
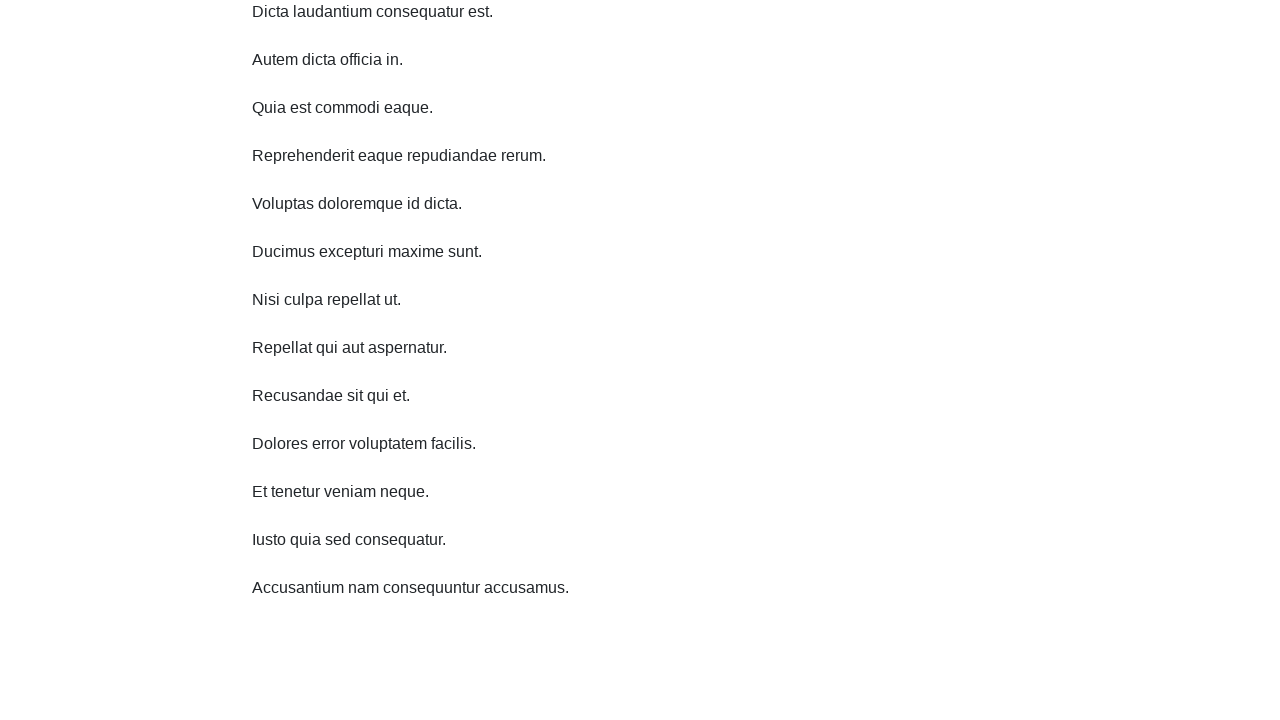

Paused for 500ms between scrolls
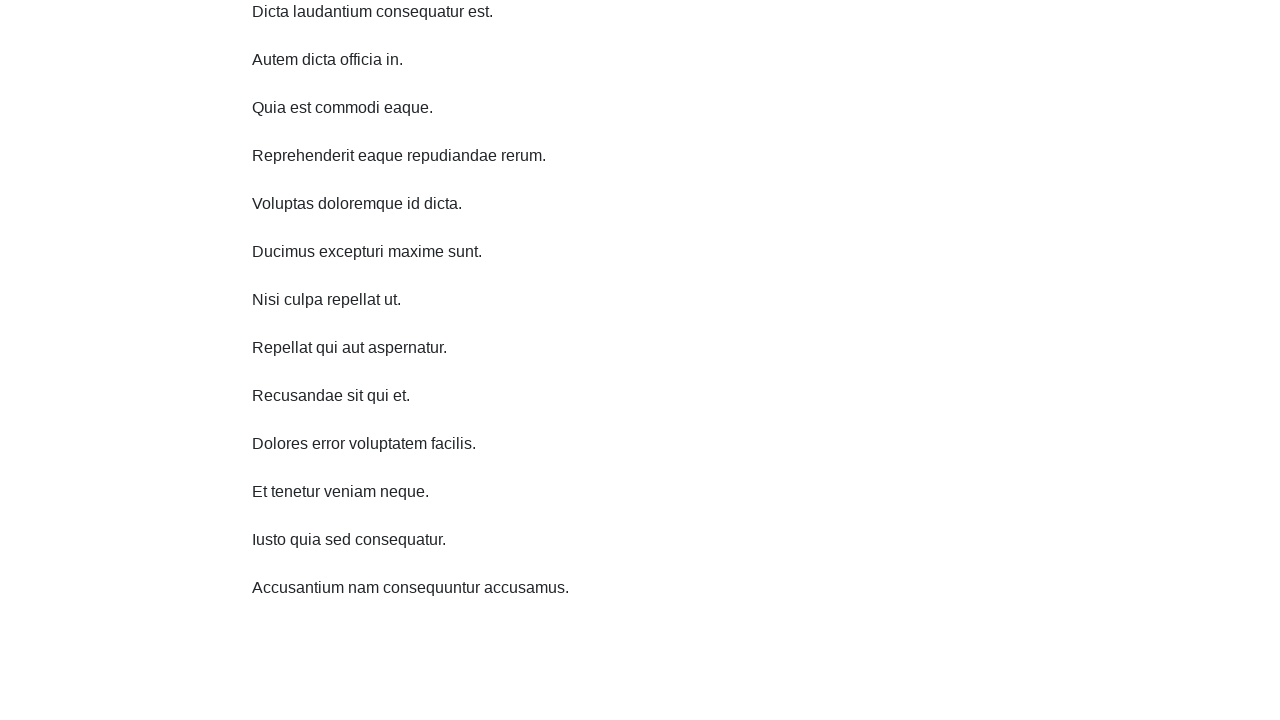

Scrolled down 750 pixels (iteration 8/10)
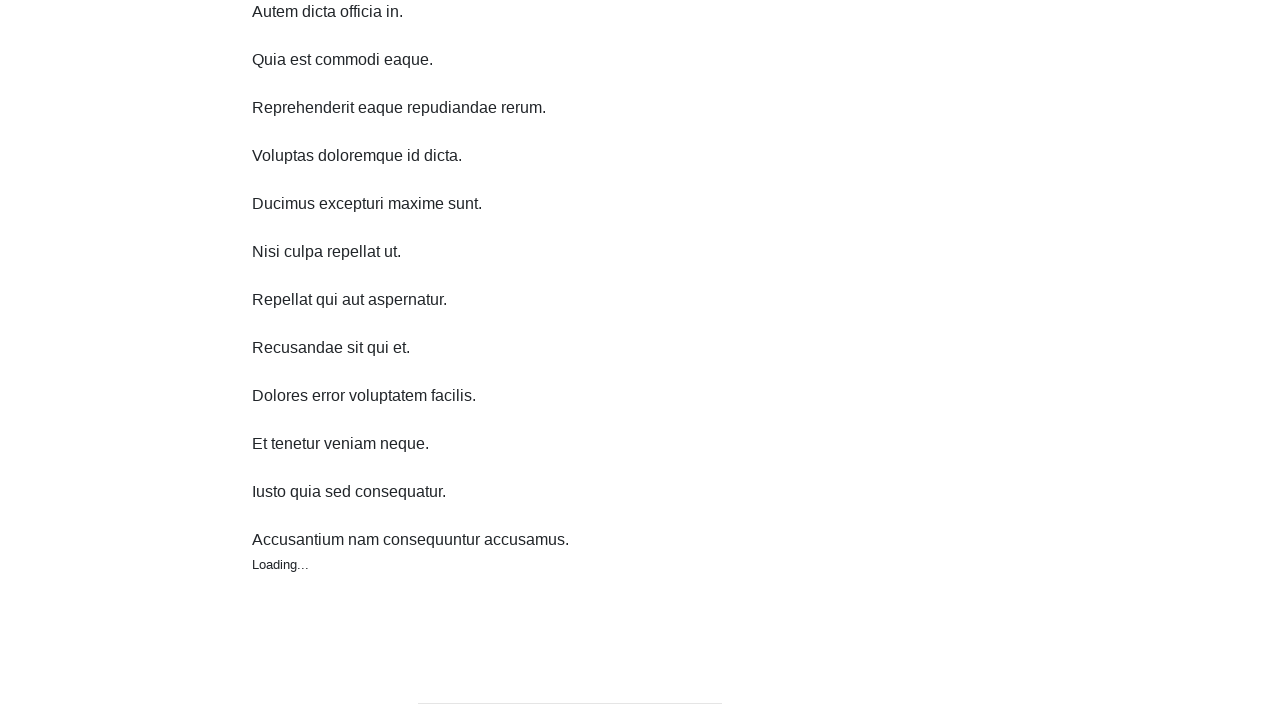

Paused for 500ms between scrolls
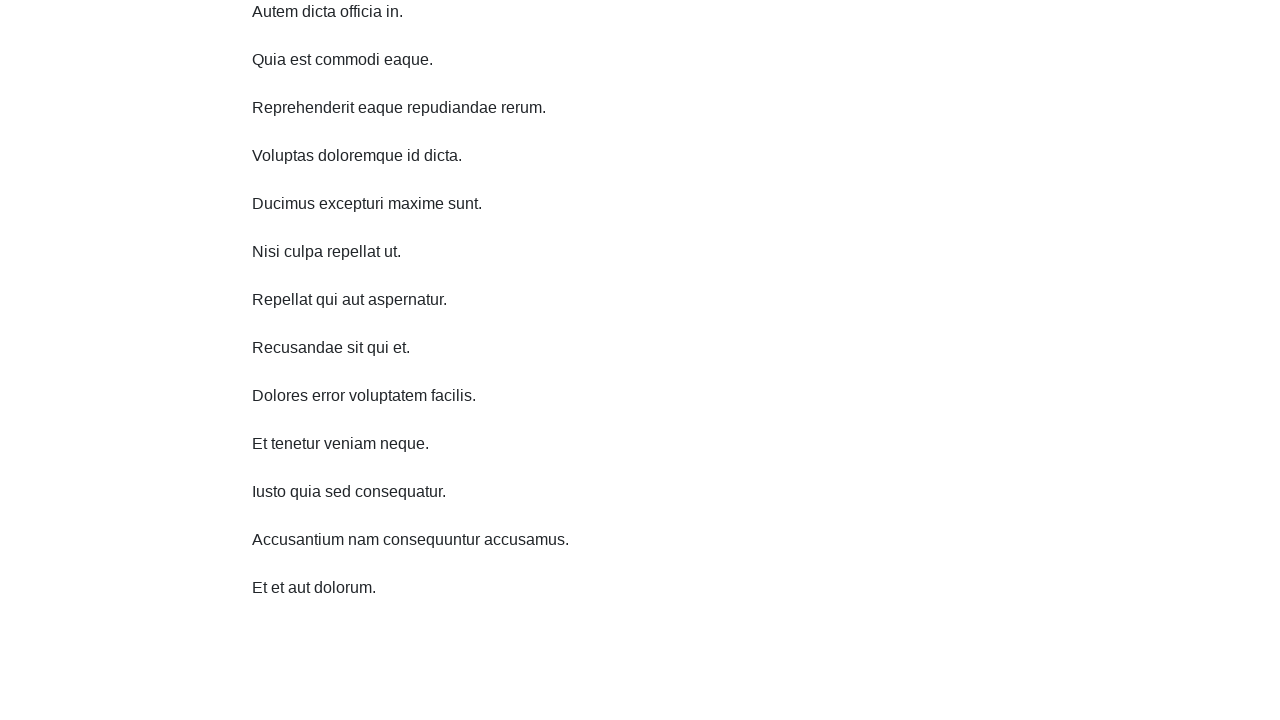

Scrolled down 750 pixels (iteration 9/10)
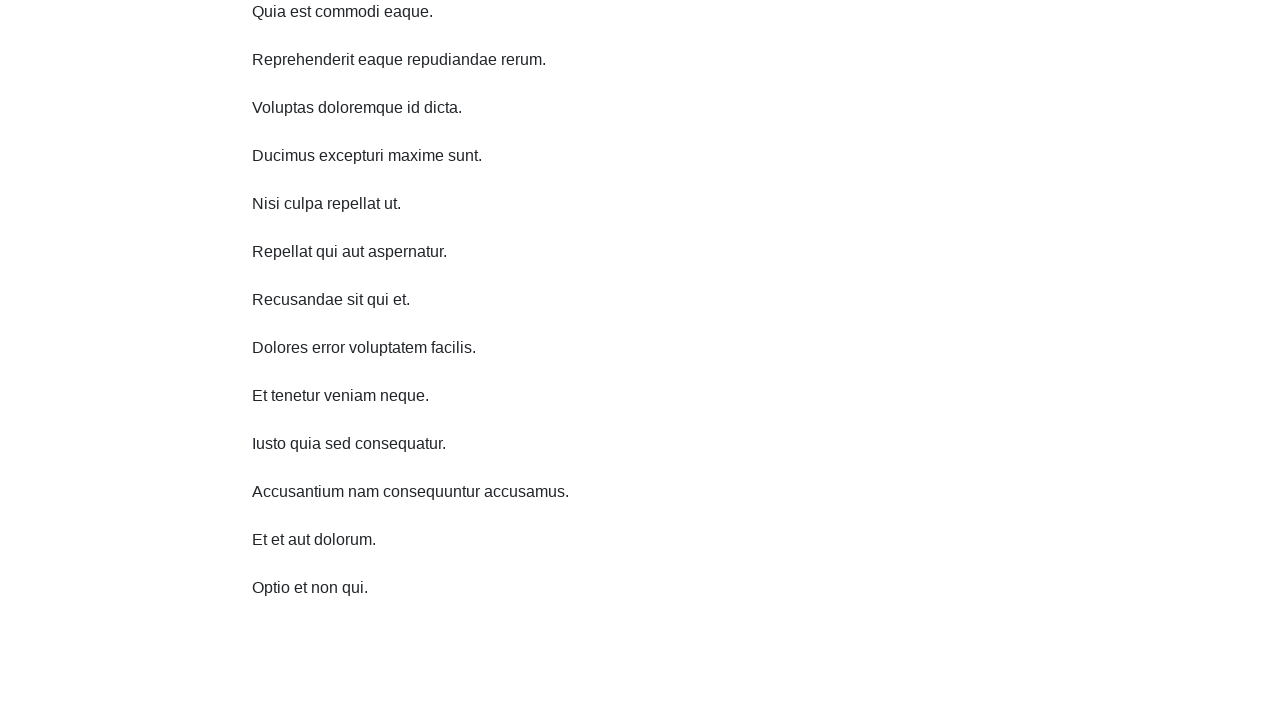

Paused for 500ms between scrolls
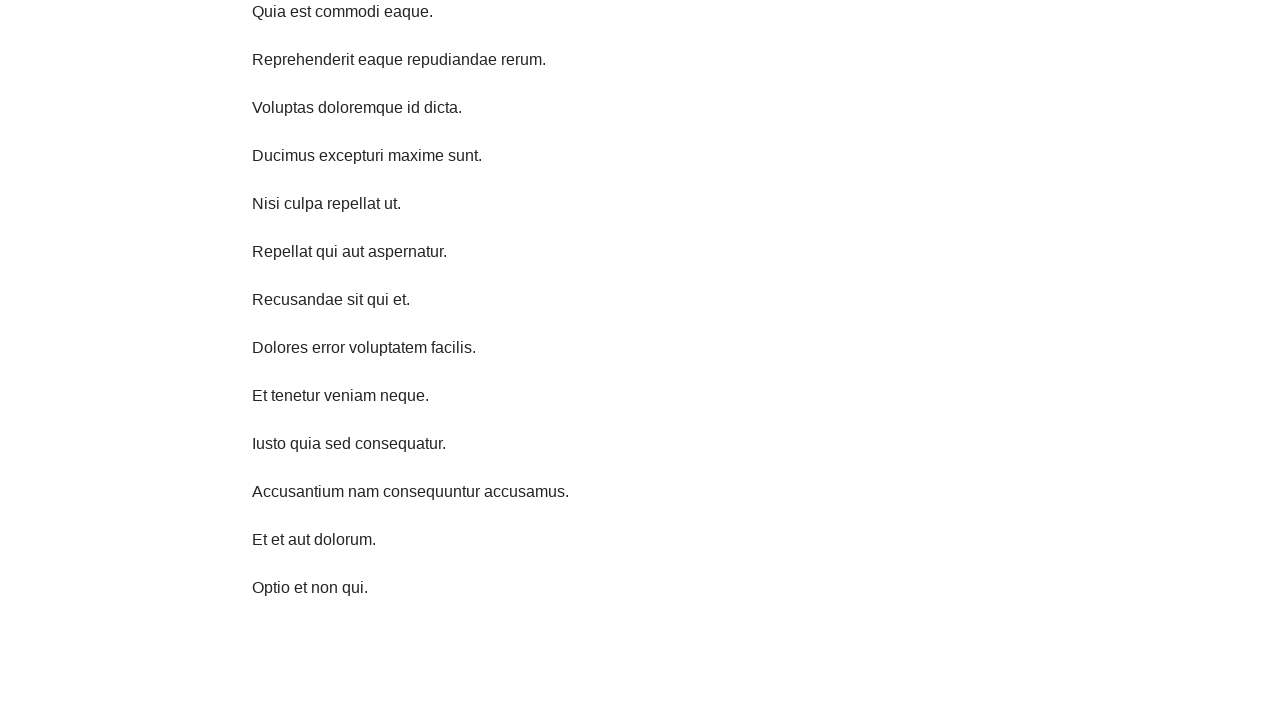

Scrolled down 750 pixels (iteration 10/10)
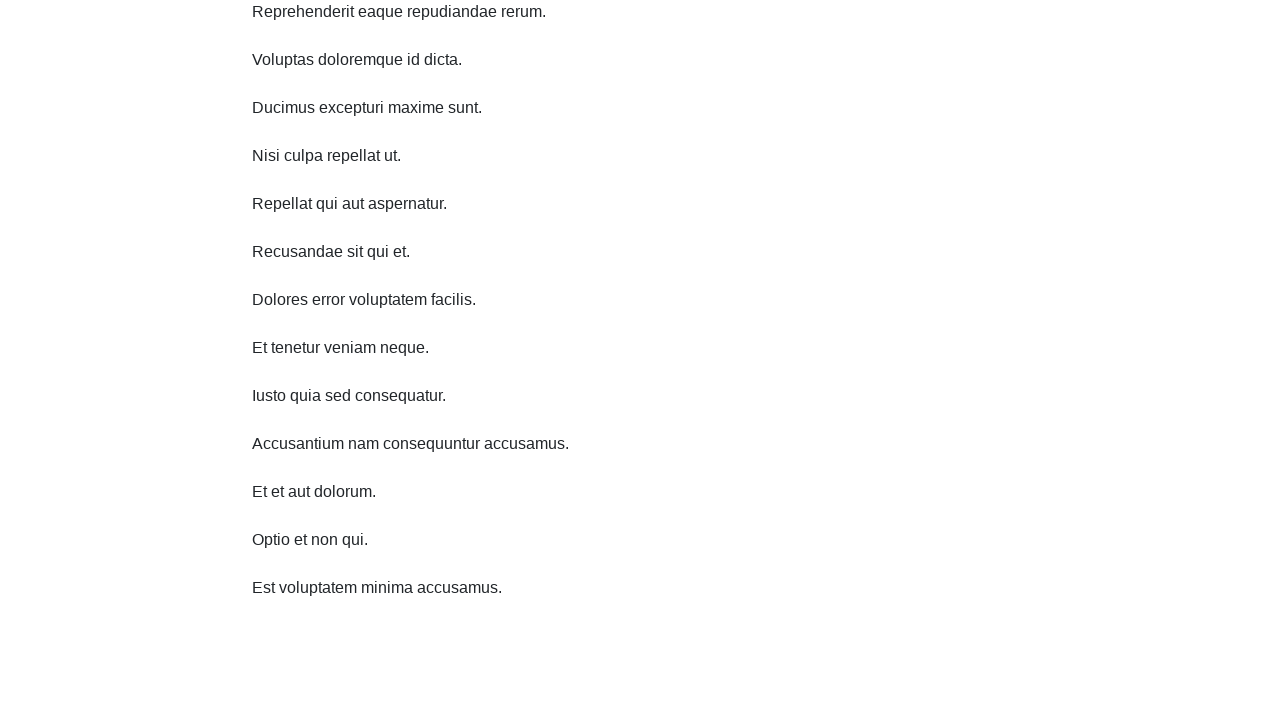

Paused for 500ms between scrolls
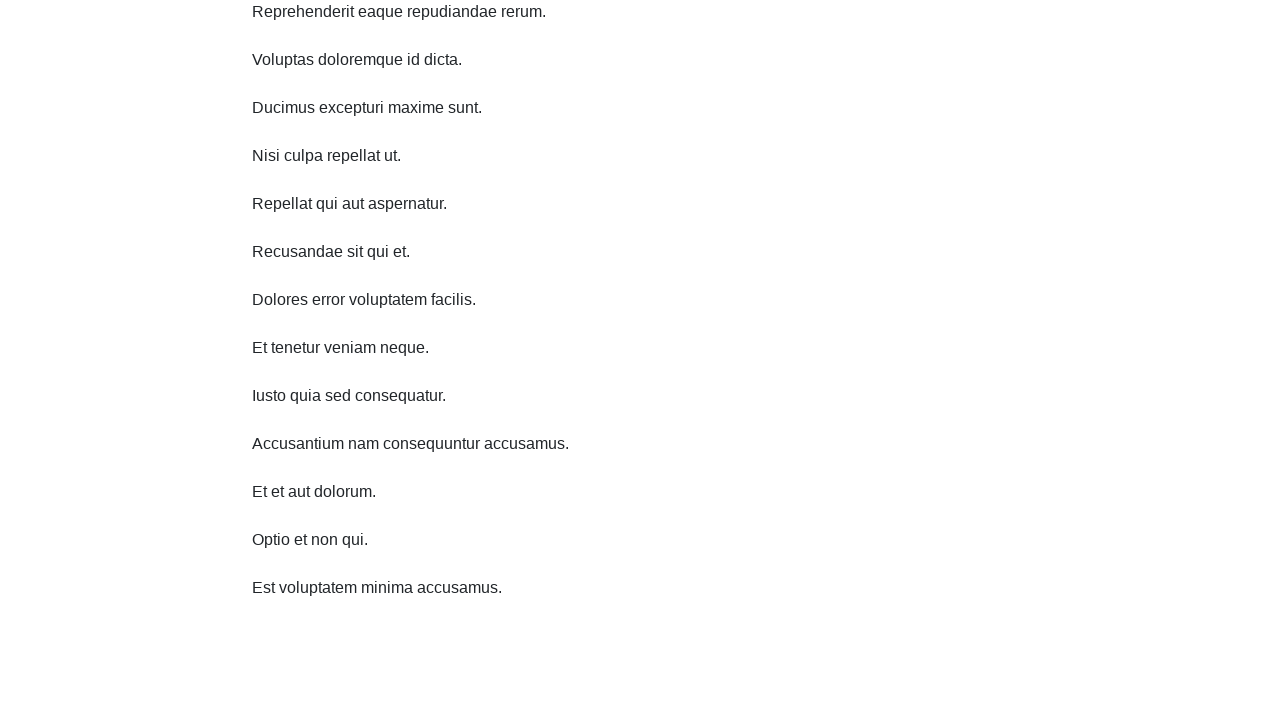

Scrolled up 750 pixels (iteration 1/10)
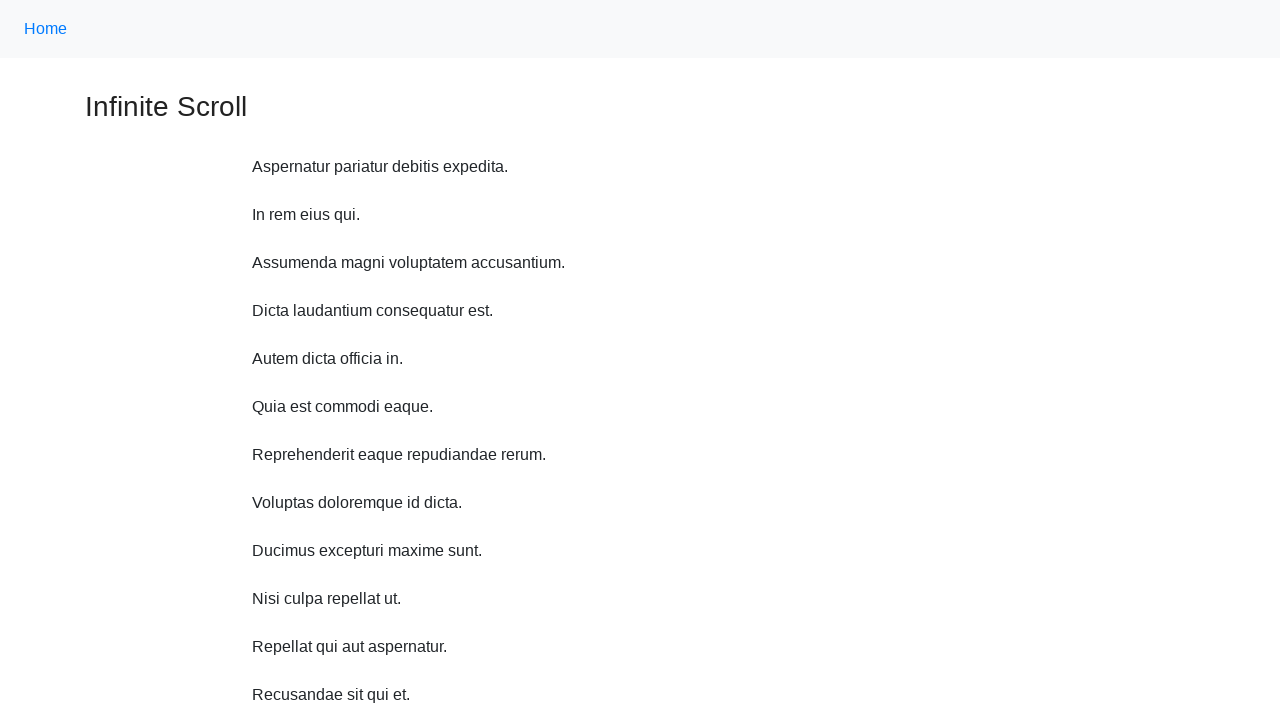

Paused for 500ms between scrolls
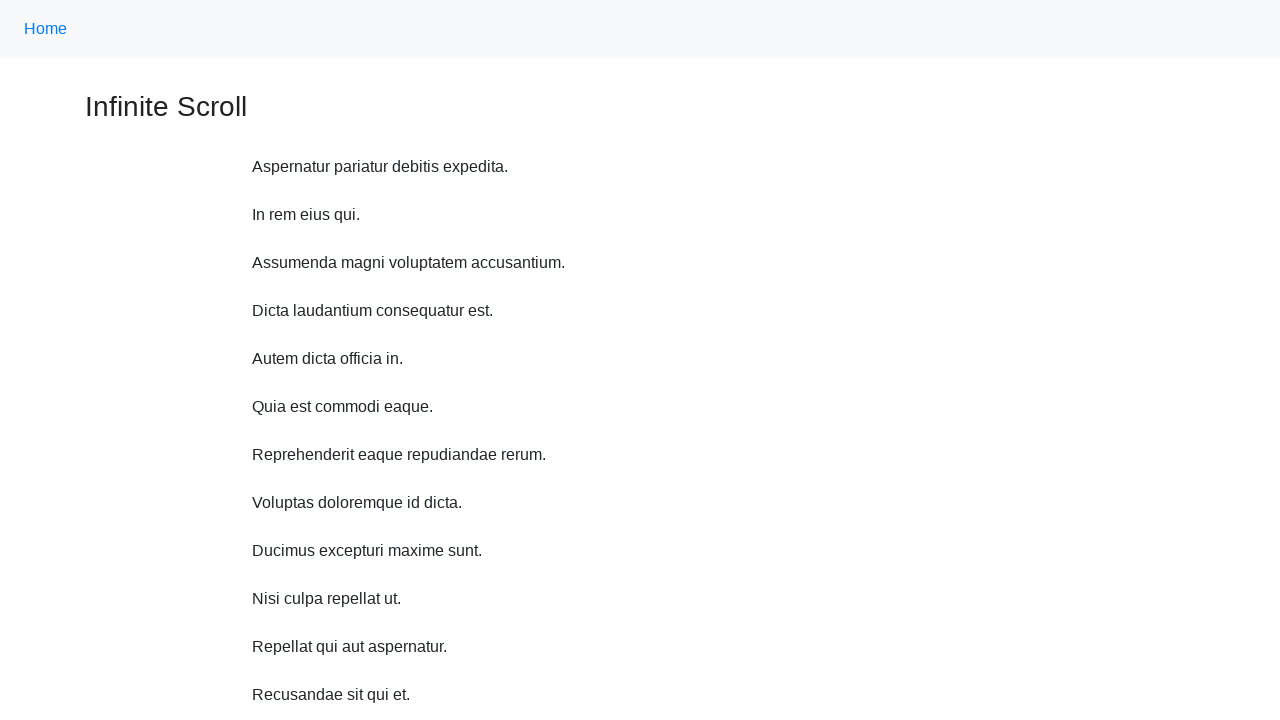

Scrolled up 750 pixels (iteration 2/10)
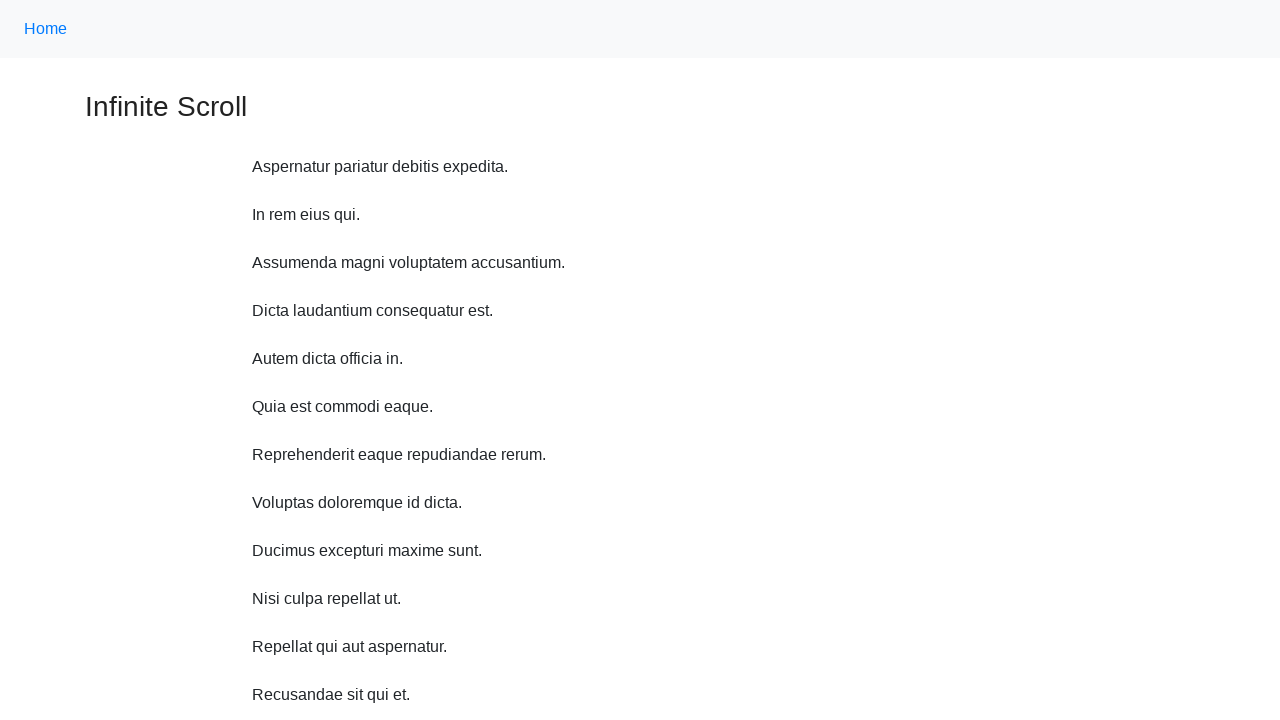

Paused for 500ms between scrolls
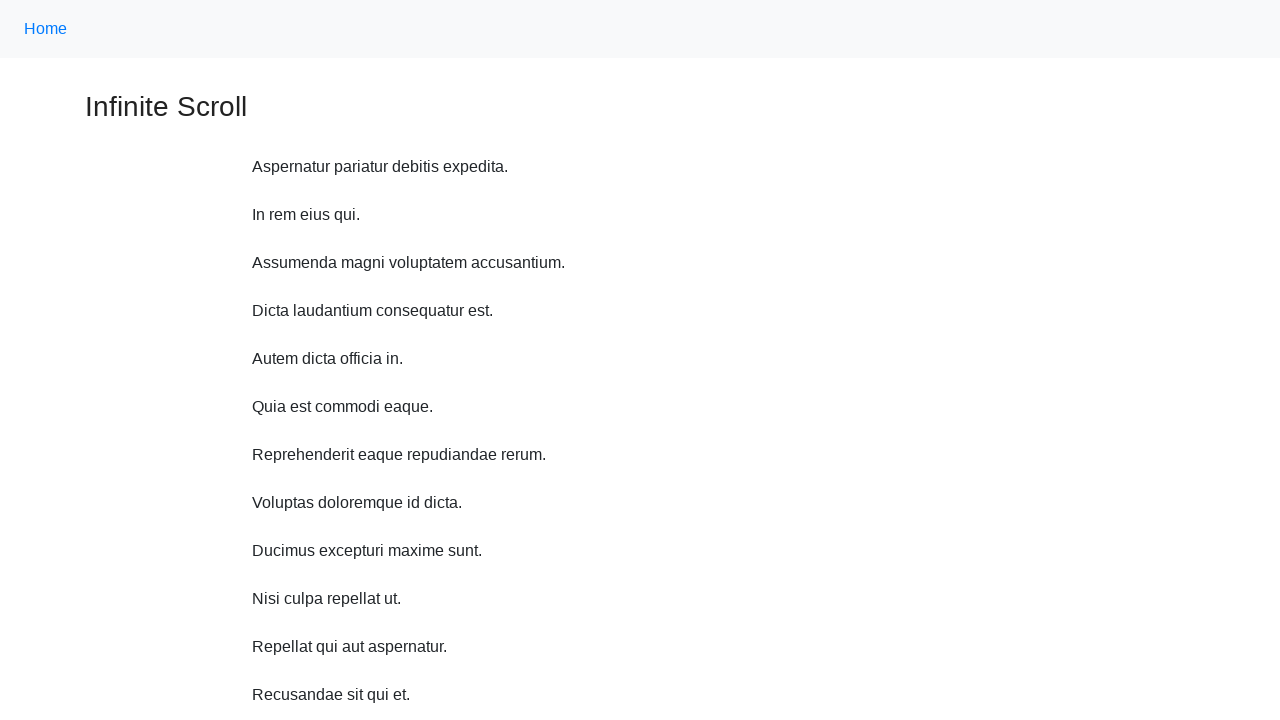

Scrolled up 750 pixels (iteration 3/10)
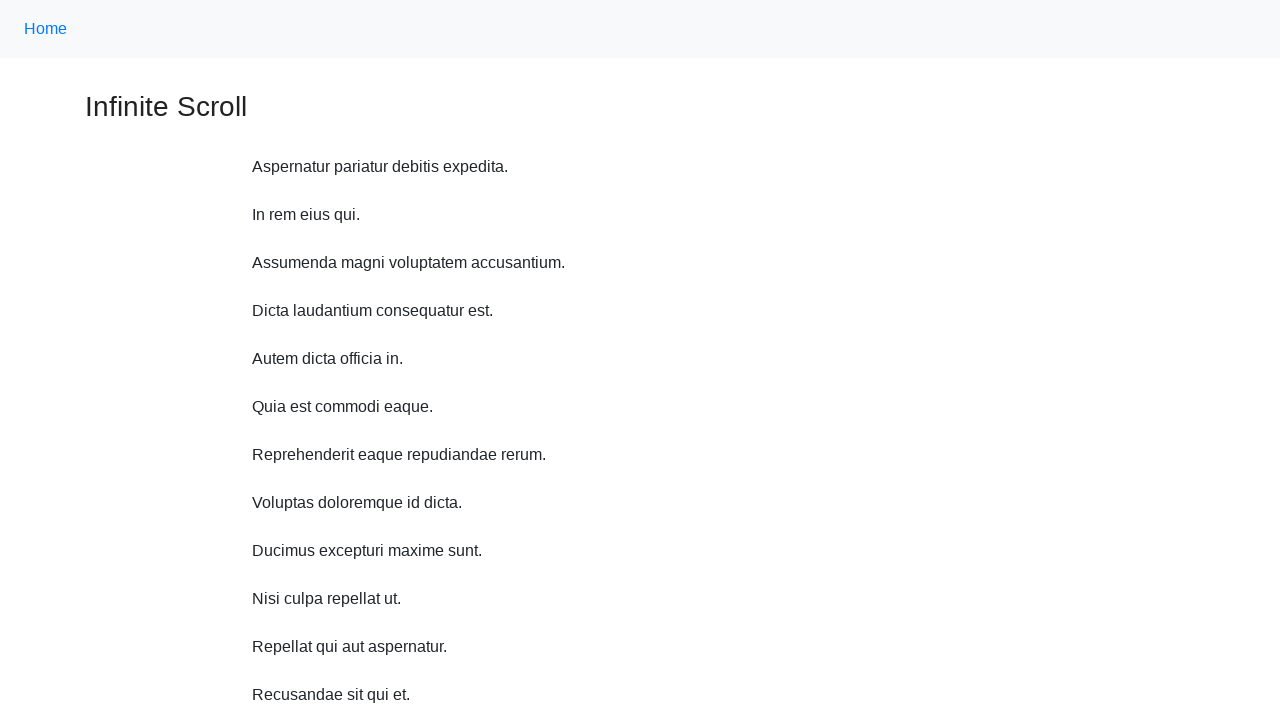

Paused for 500ms between scrolls
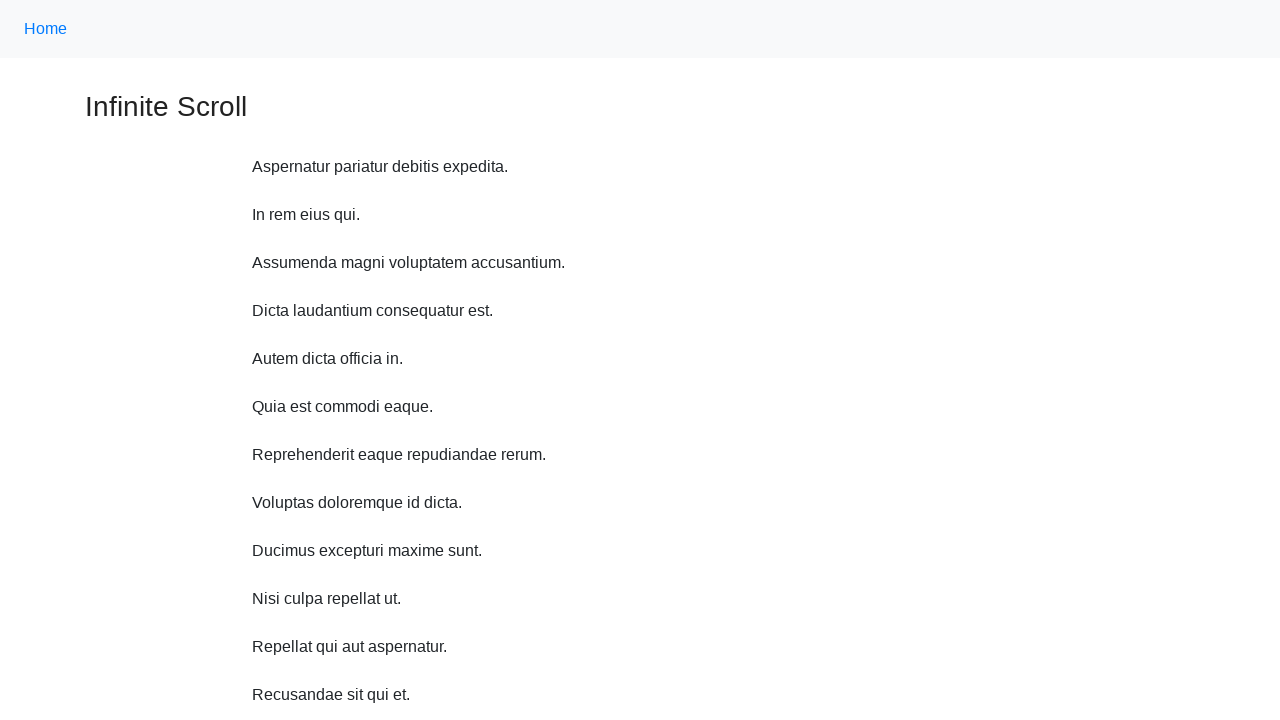

Scrolled up 750 pixels (iteration 4/10)
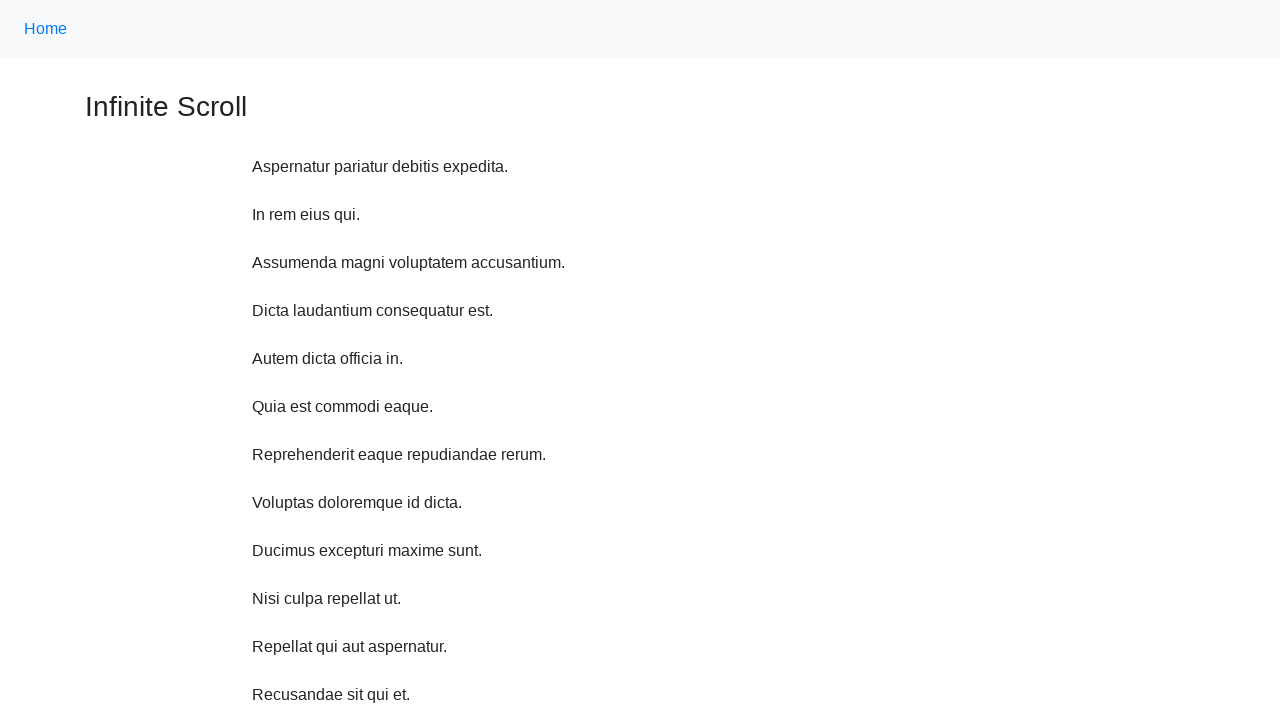

Paused for 500ms between scrolls
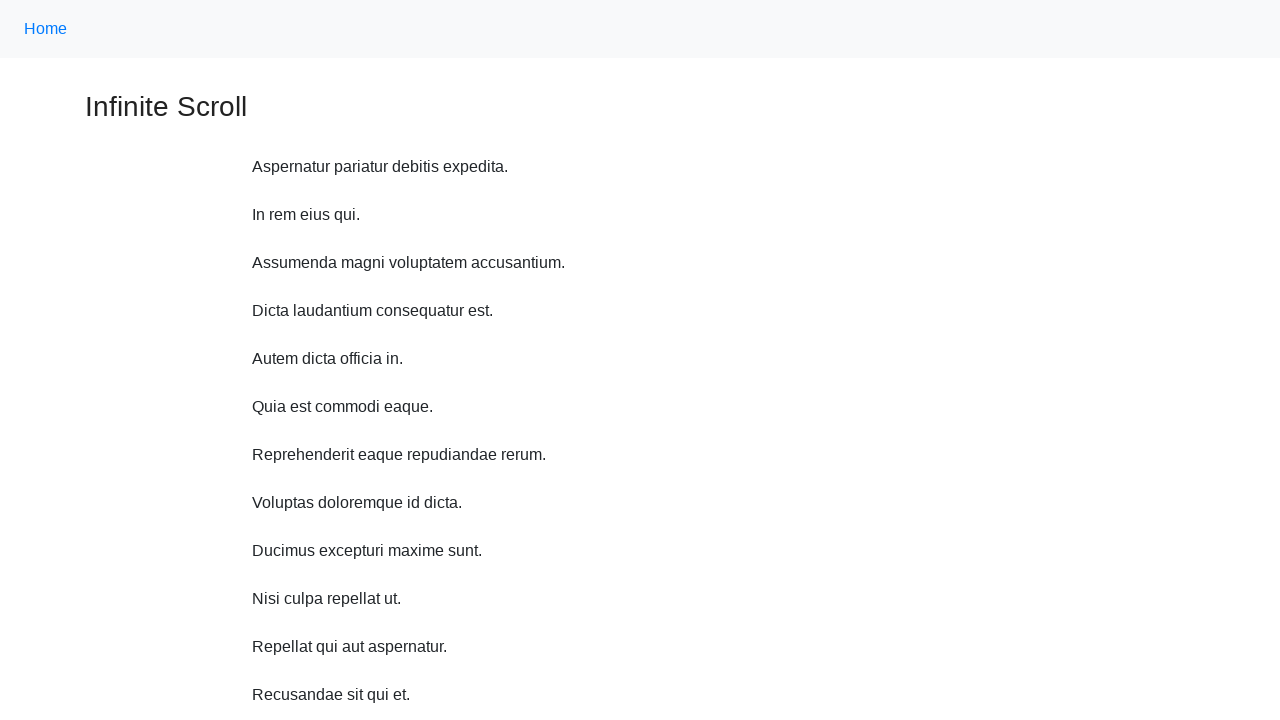

Scrolled up 750 pixels (iteration 5/10)
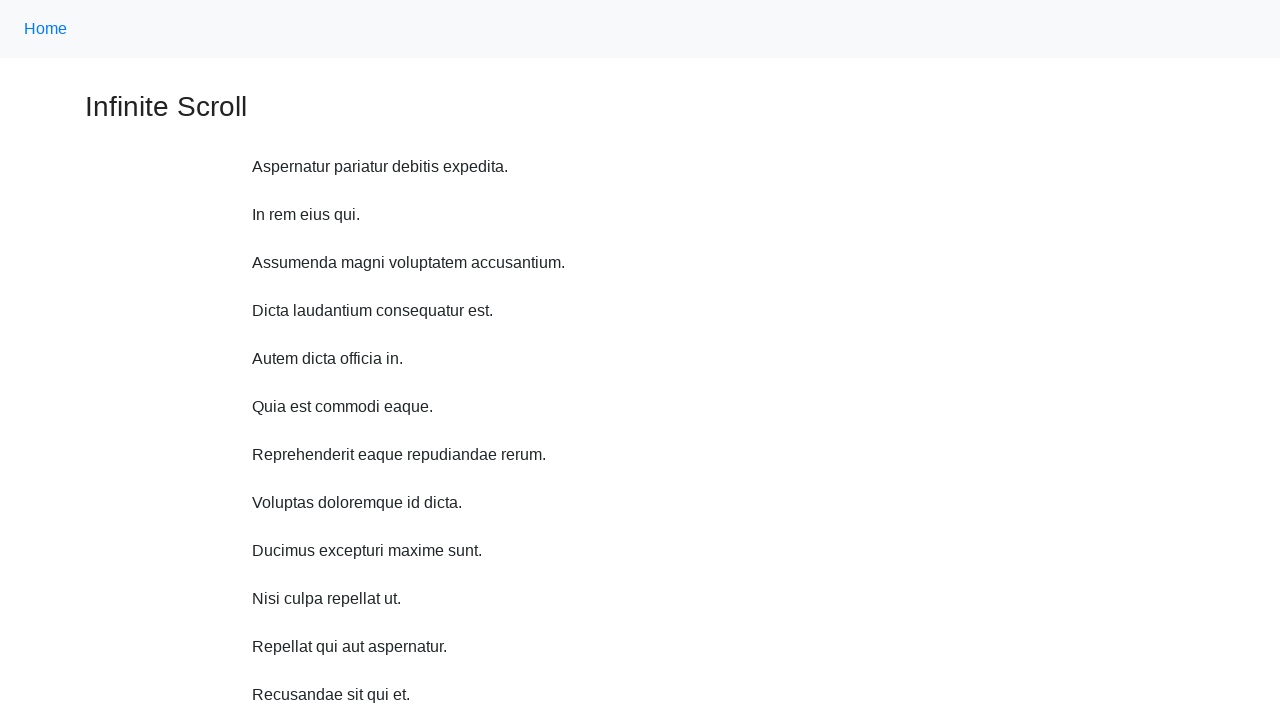

Paused for 500ms between scrolls
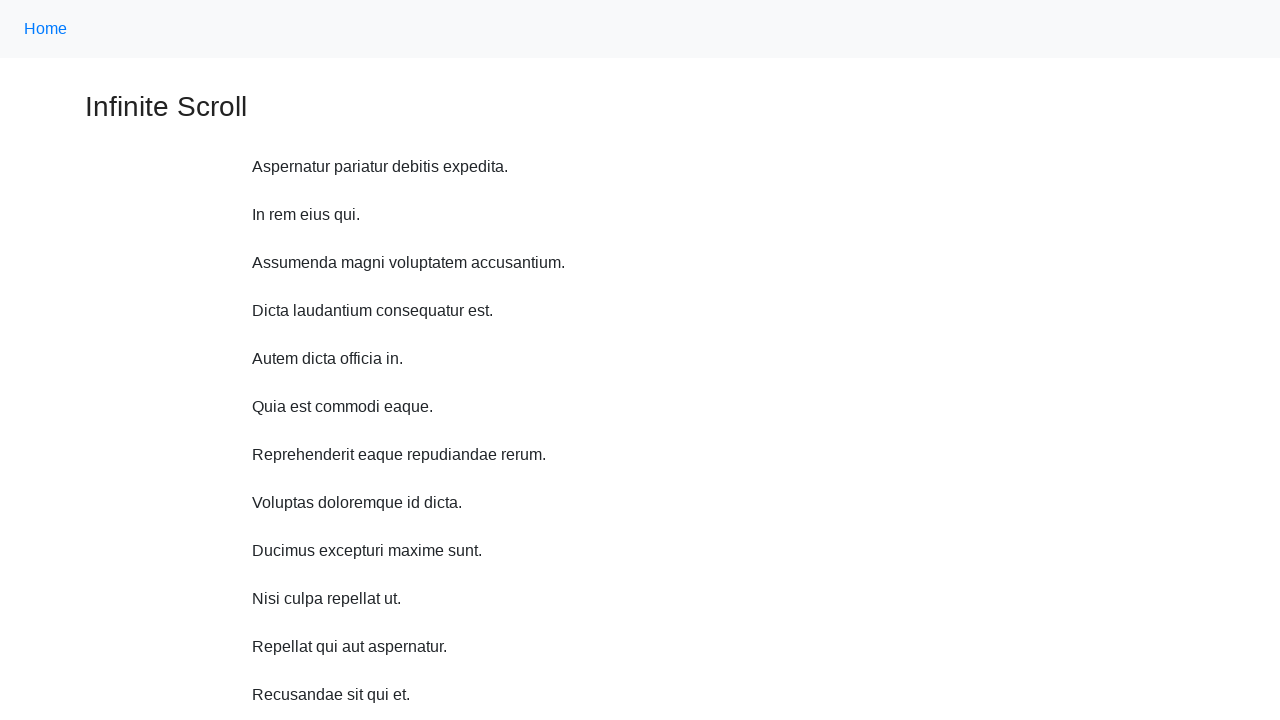

Scrolled up 750 pixels (iteration 6/10)
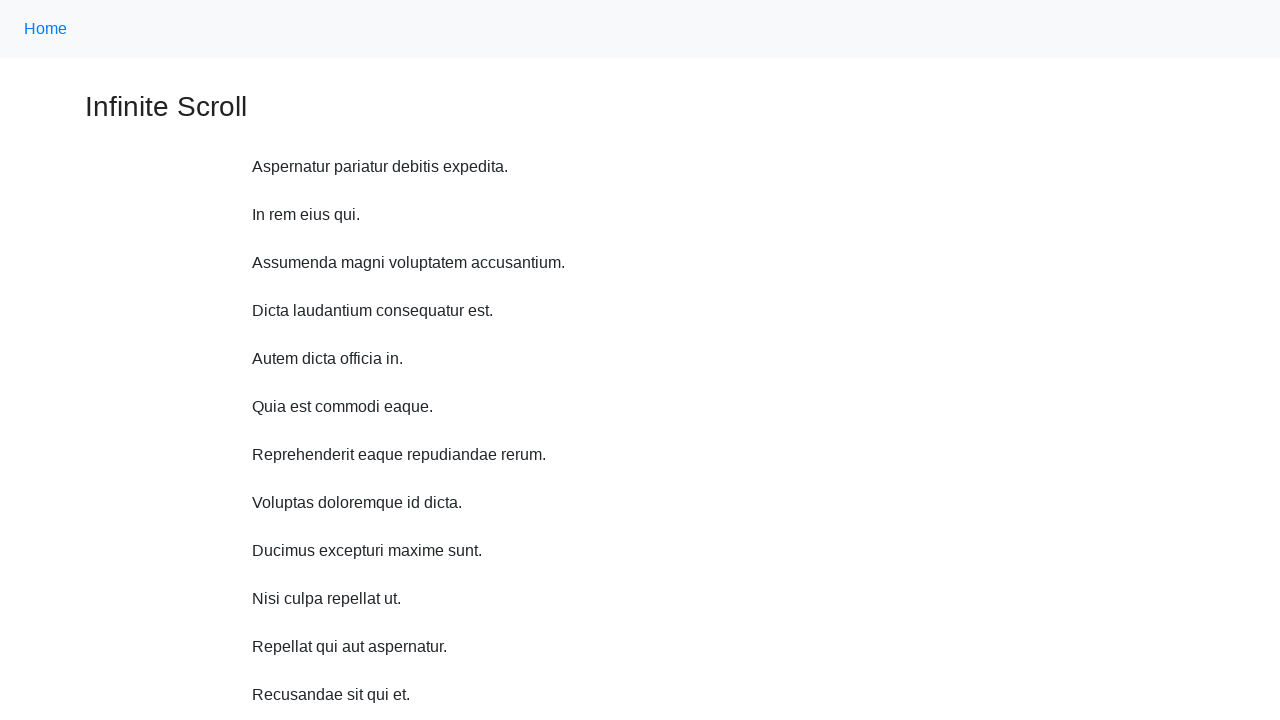

Paused for 500ms between scrolls
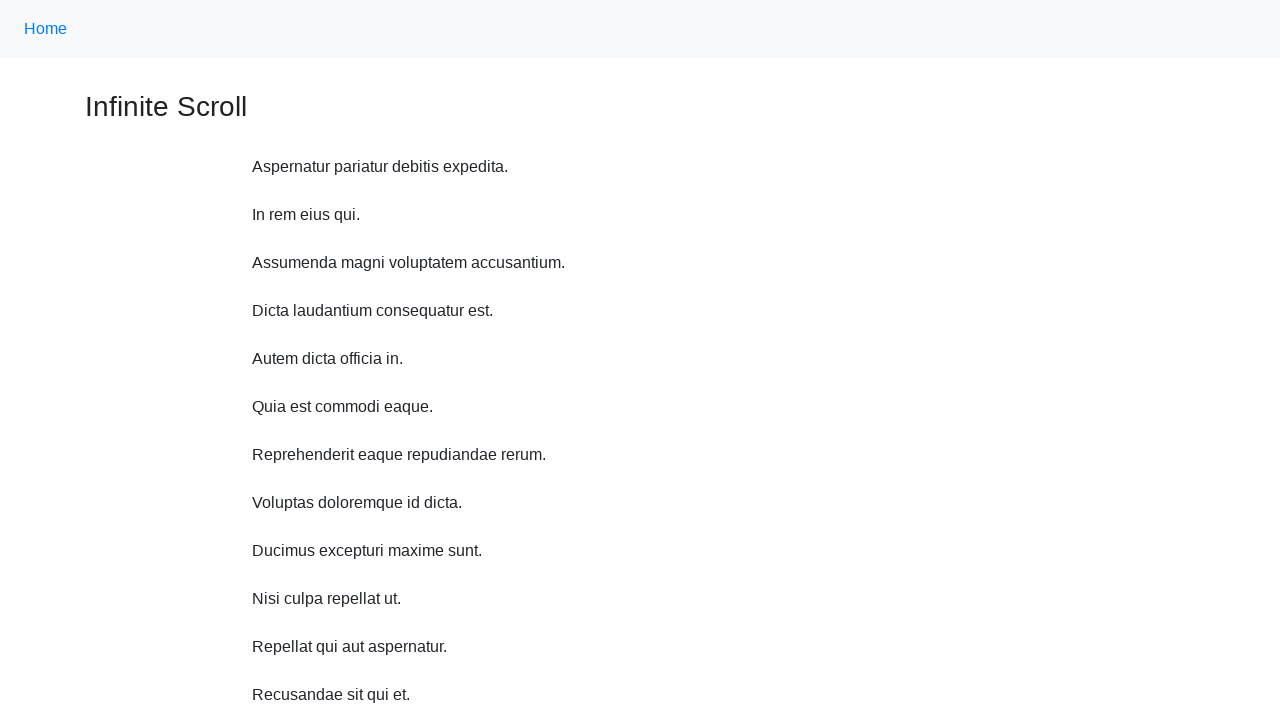

Scrolled up 750 pixels (iteration 7/10)
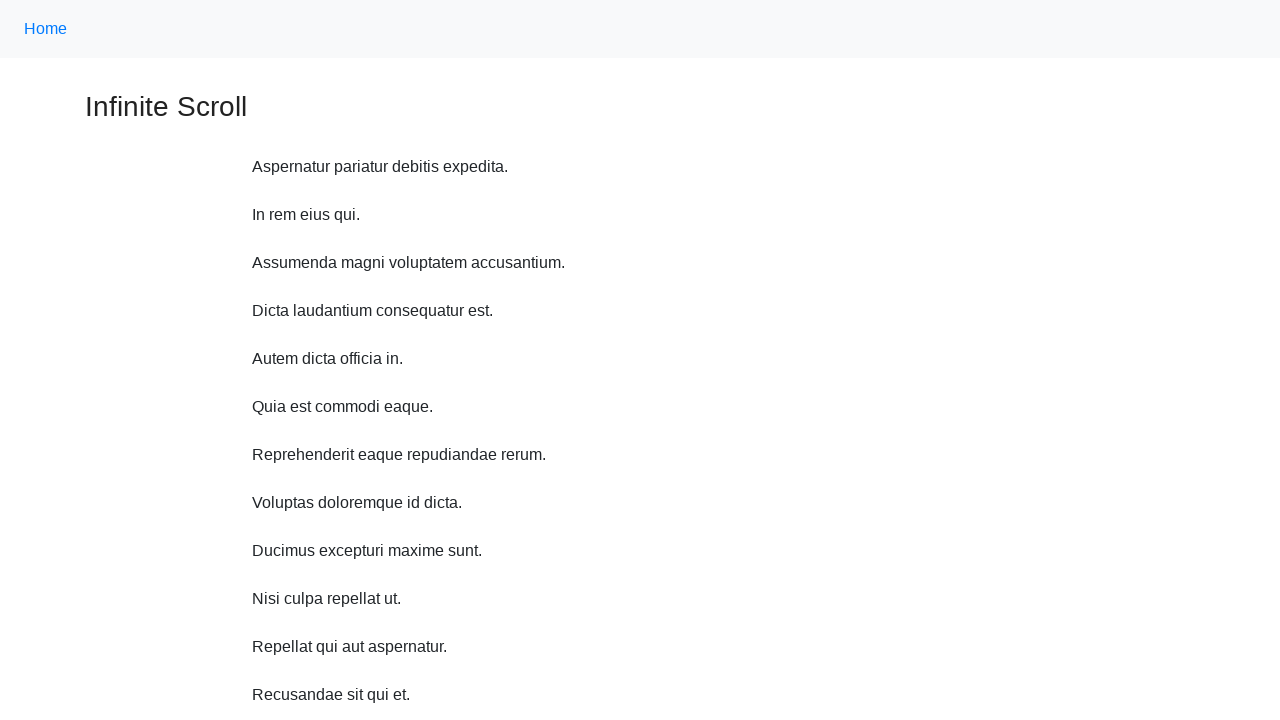

Paused for 500ms between scrolls
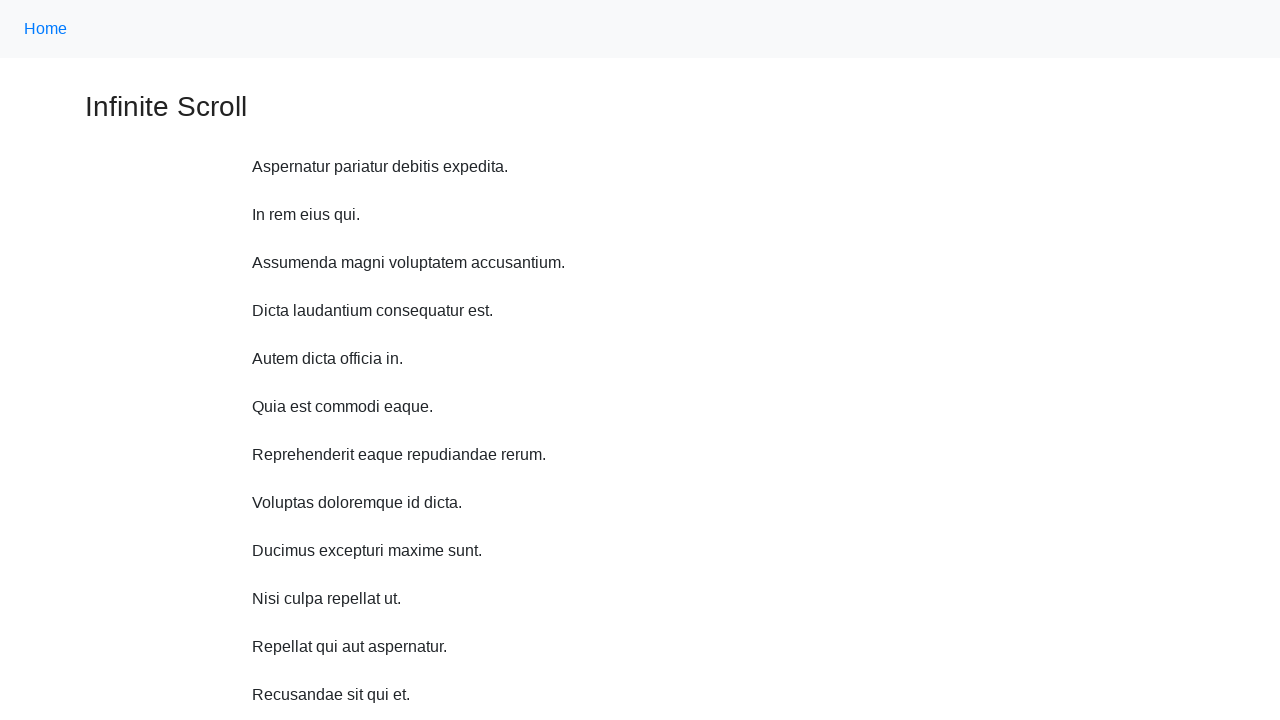

Scrolled up 750 pixels (iteration 8/10)
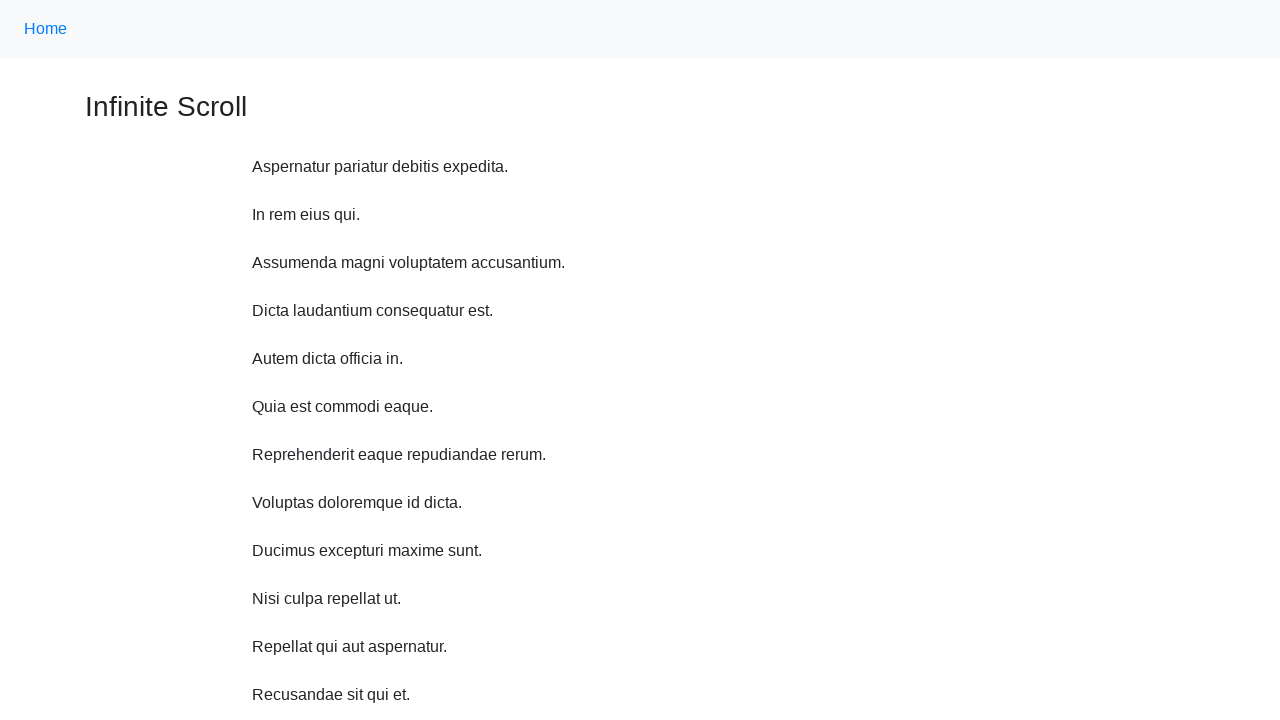

Paused for 500ms between scrolls
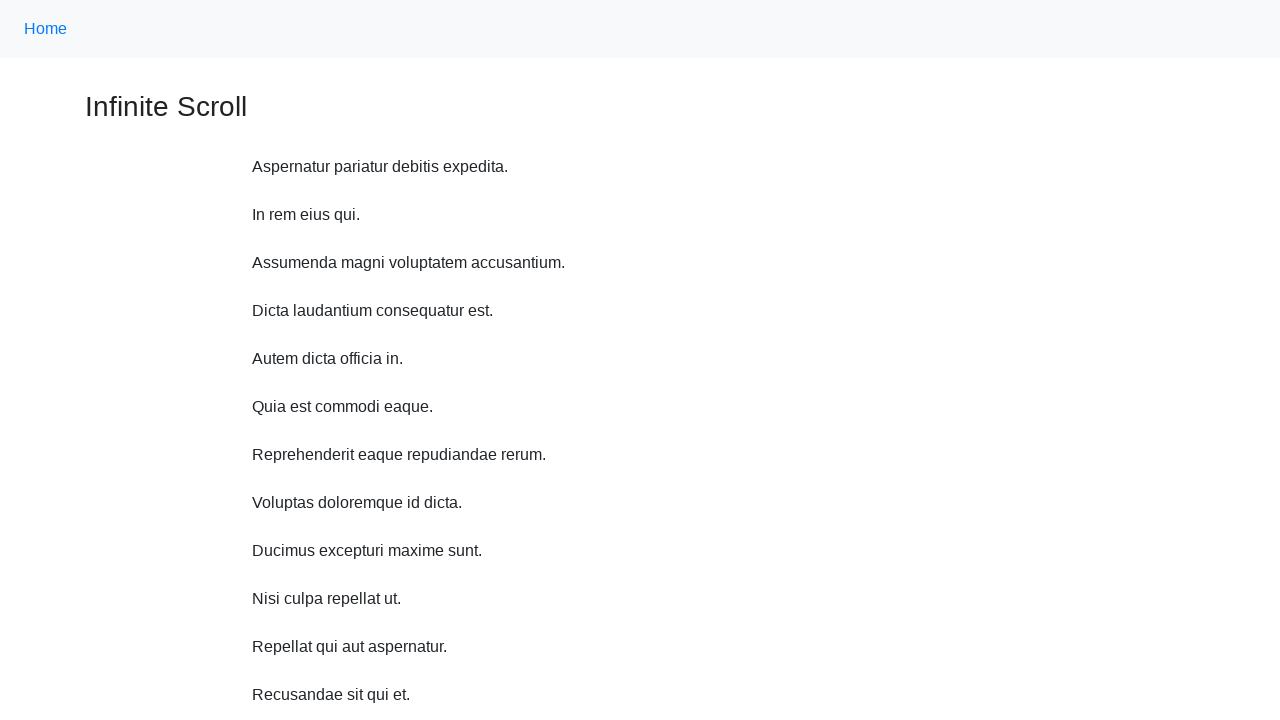

Scrolled up 750 pixels (iteration 9/10)
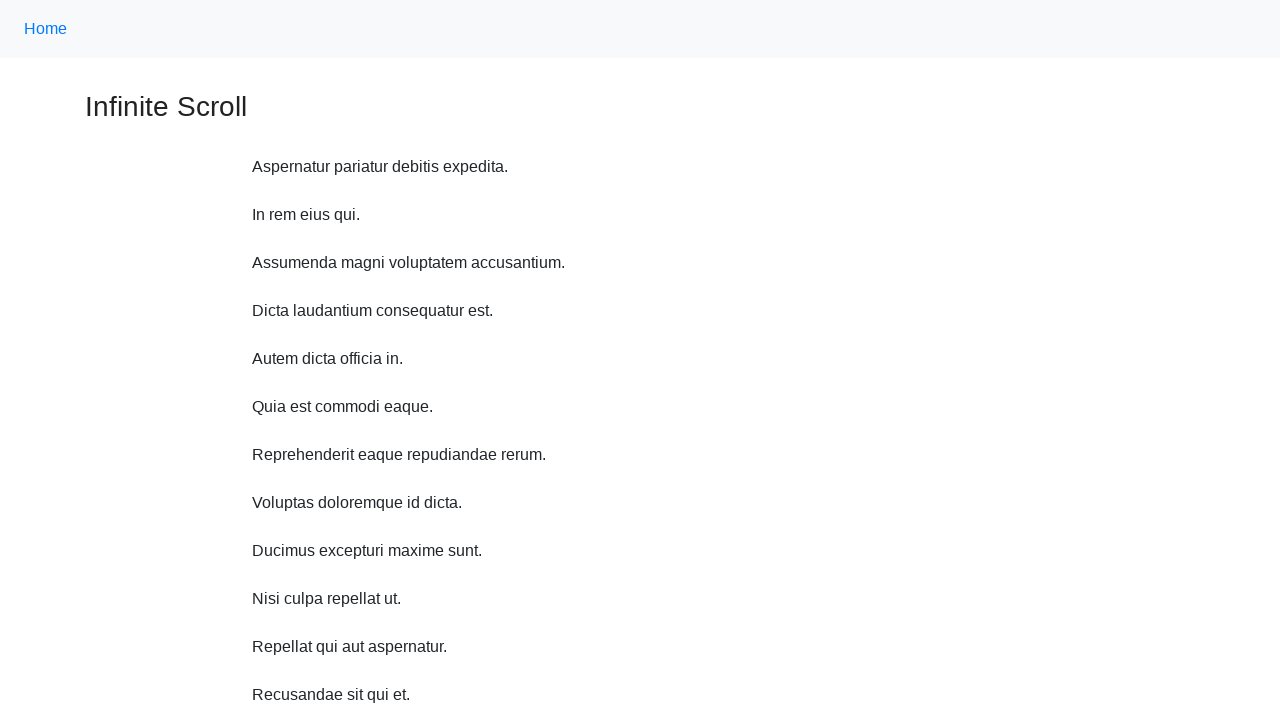

Paused for 500ms between scrolls
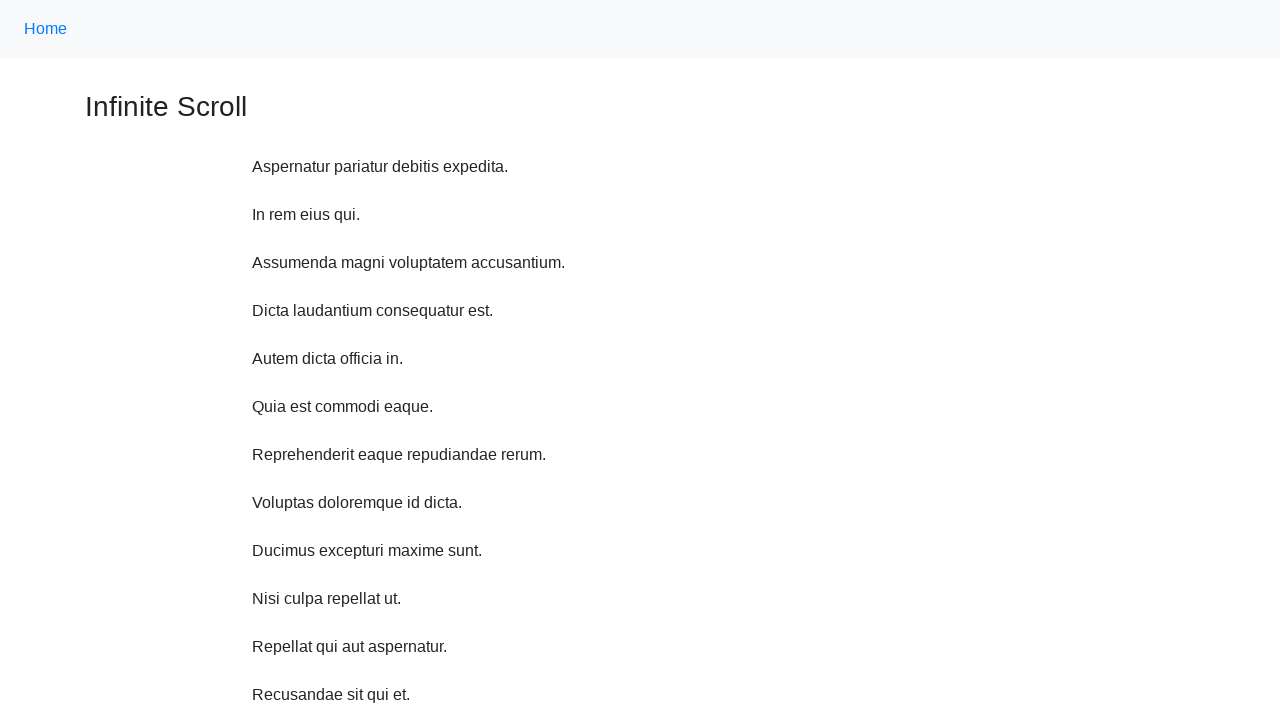

Scrolled up 750 pixels (iteration 10/10)
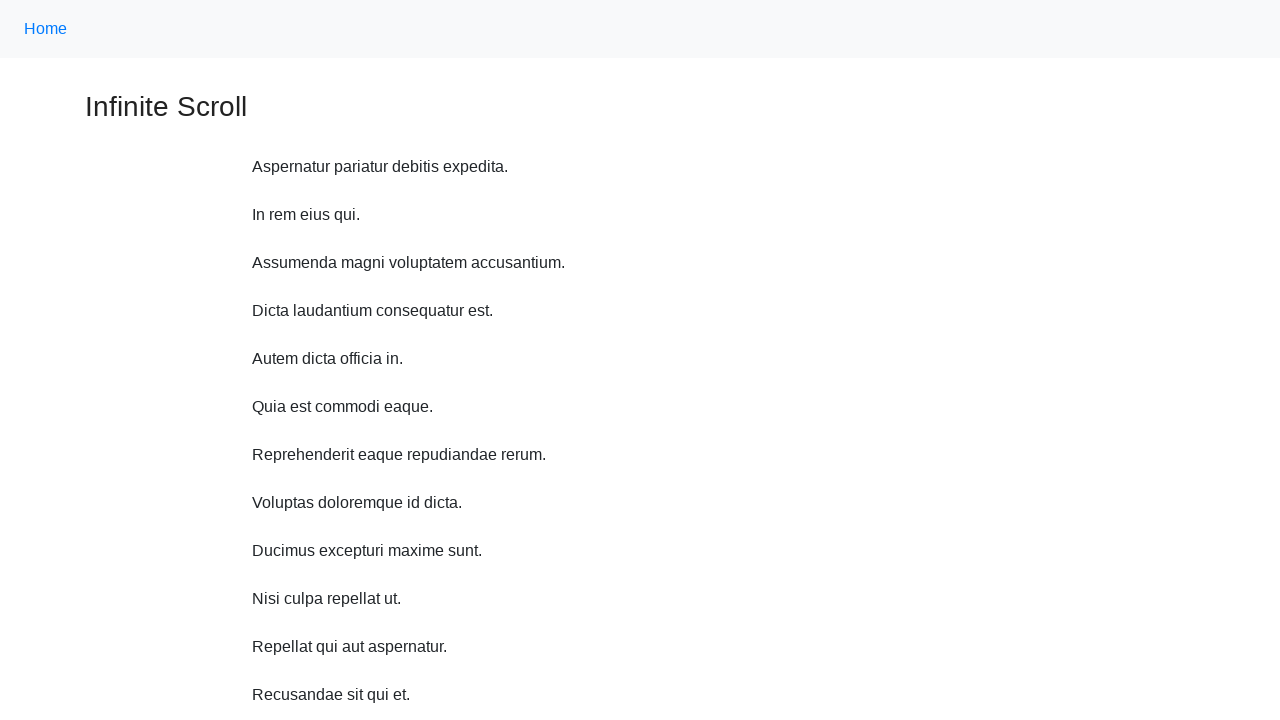

Paused for 500ms between scrolls
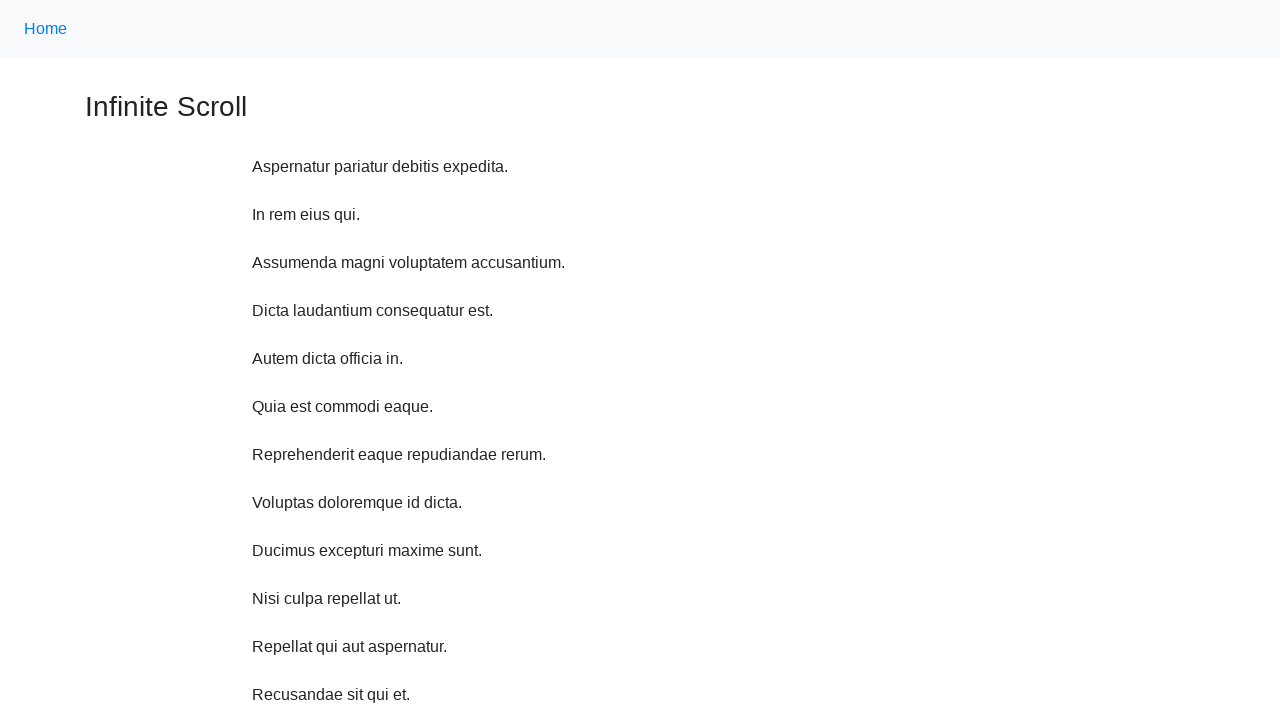

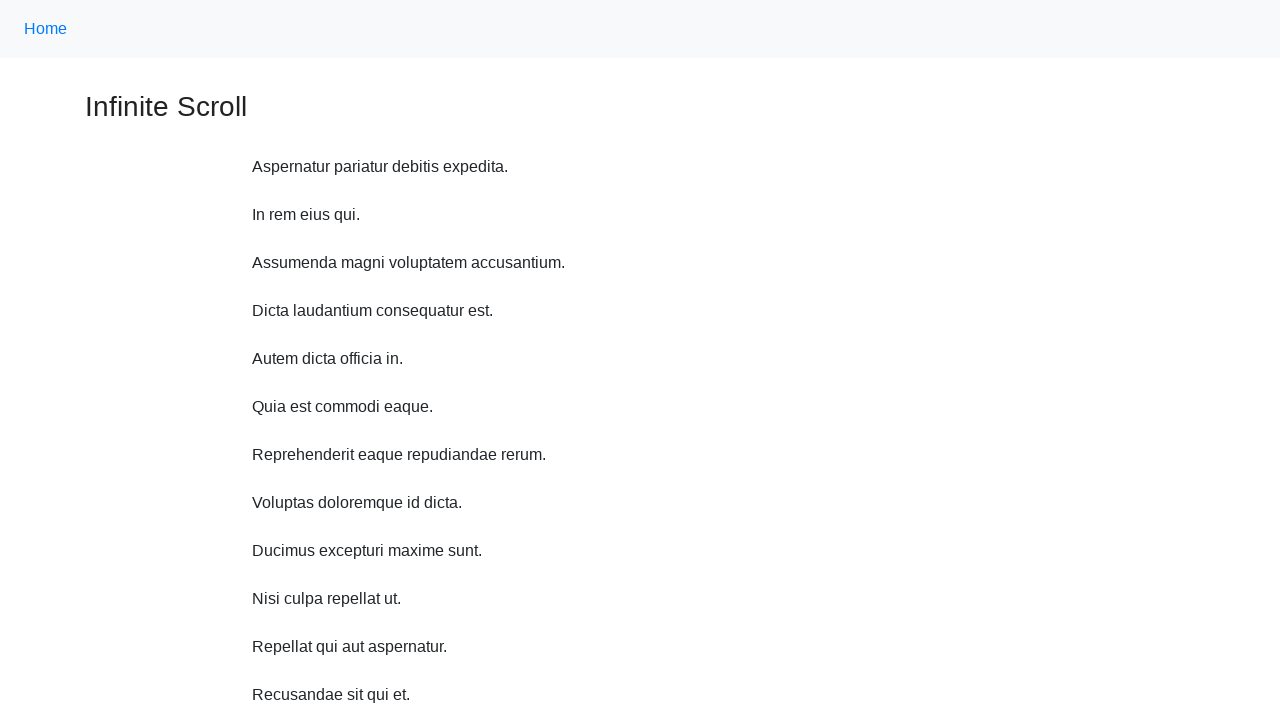